Tests adding specific vegetables (Brocolli, Cauliflower, Bhendi) to cart on a grocery shopping practice website by iterating through product list and clicking add button for matching items

Starting URL: https://rahulshettyacademy.com/seleniumPractise/#/

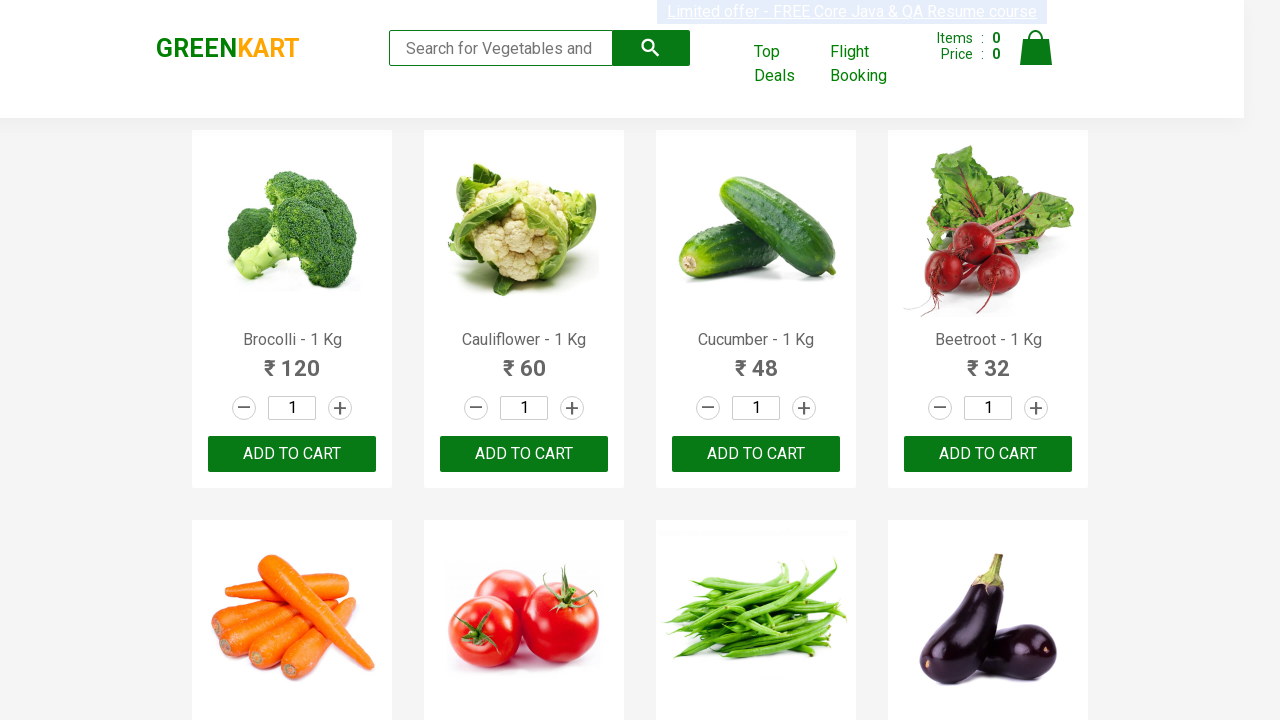

Waited for product names to load on grocery shopping page
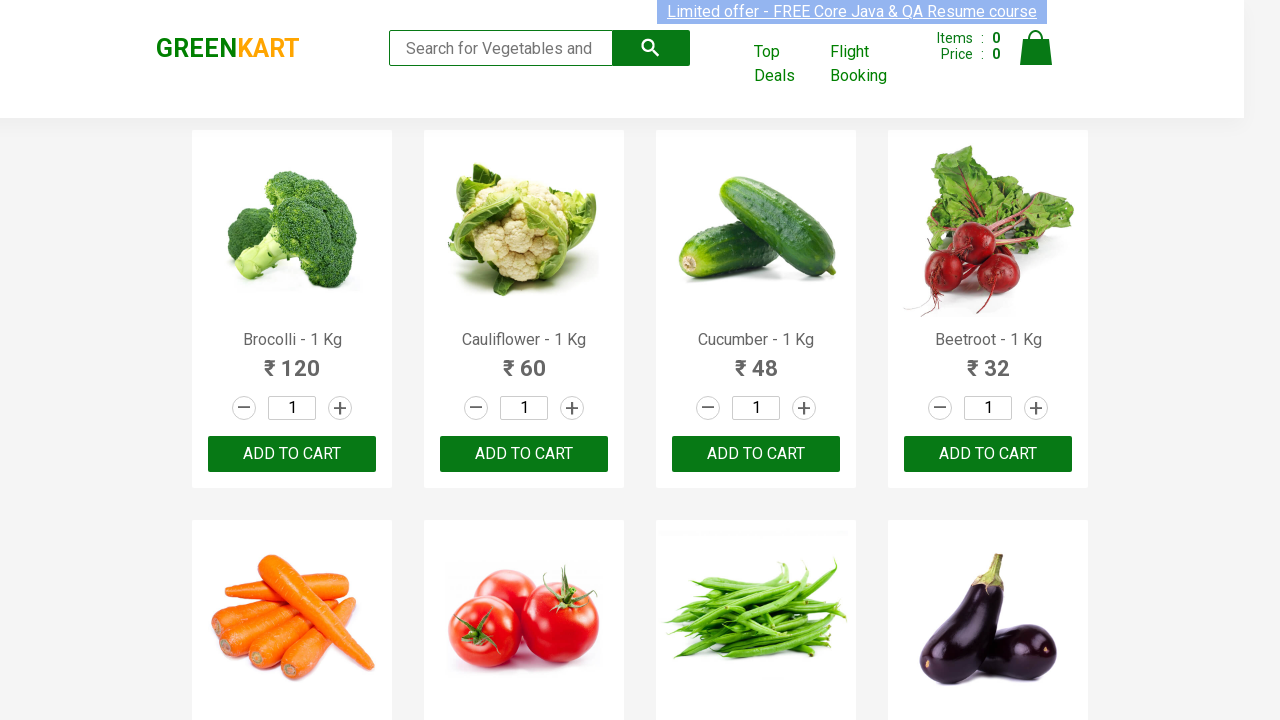

Retrieved all product name elements from the page
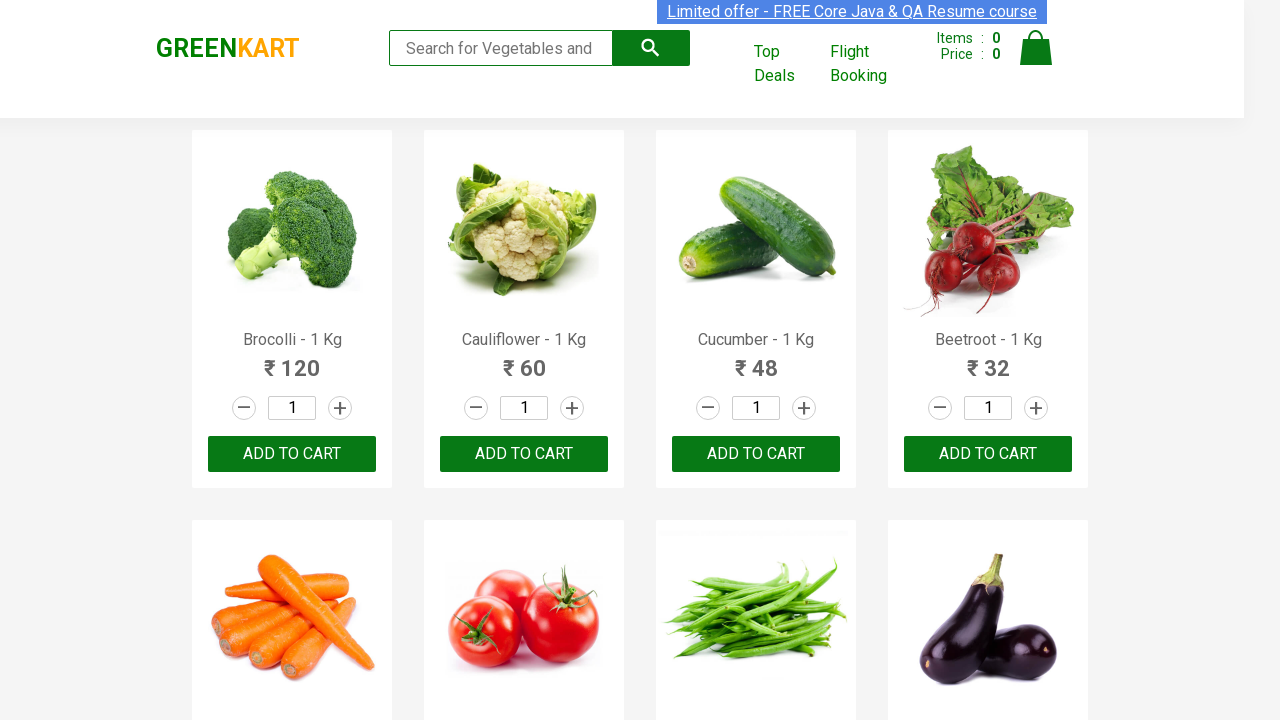

Retrieved product name text: Brocolli - 1 Kg
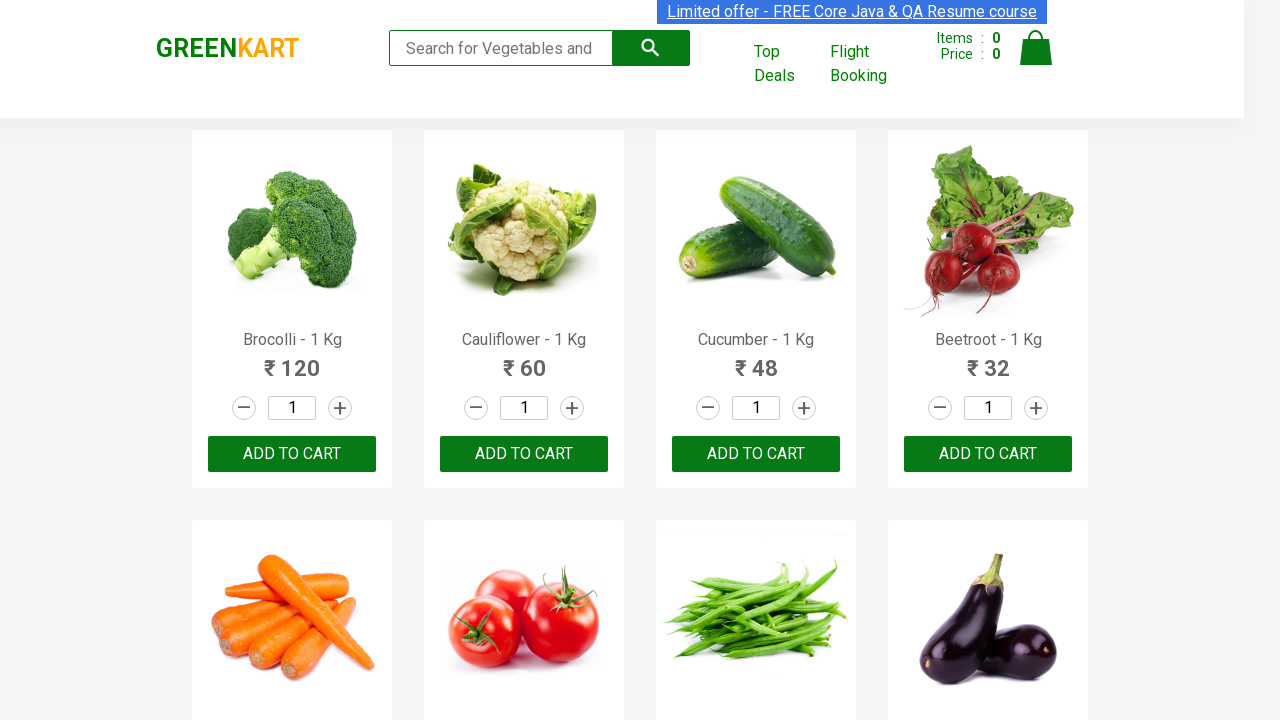

Extracted vegetable name: Brocolli
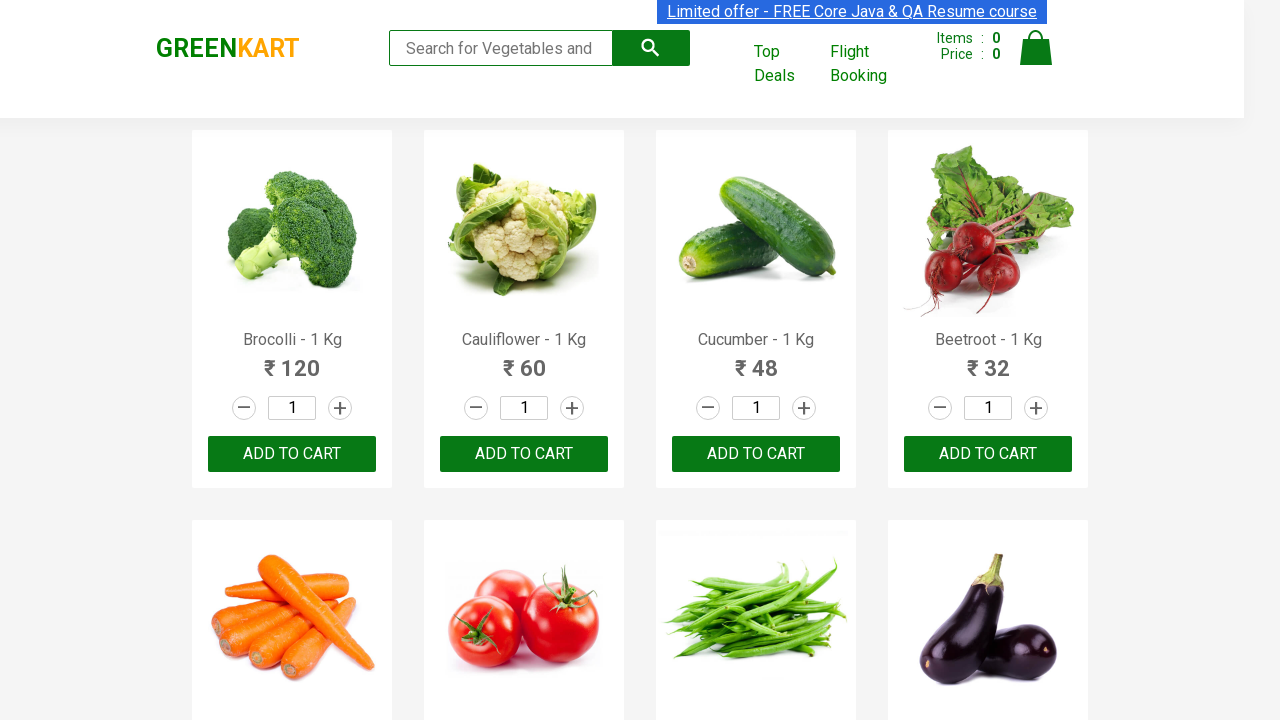

Retrieved add to cart buttons for product Brocolli
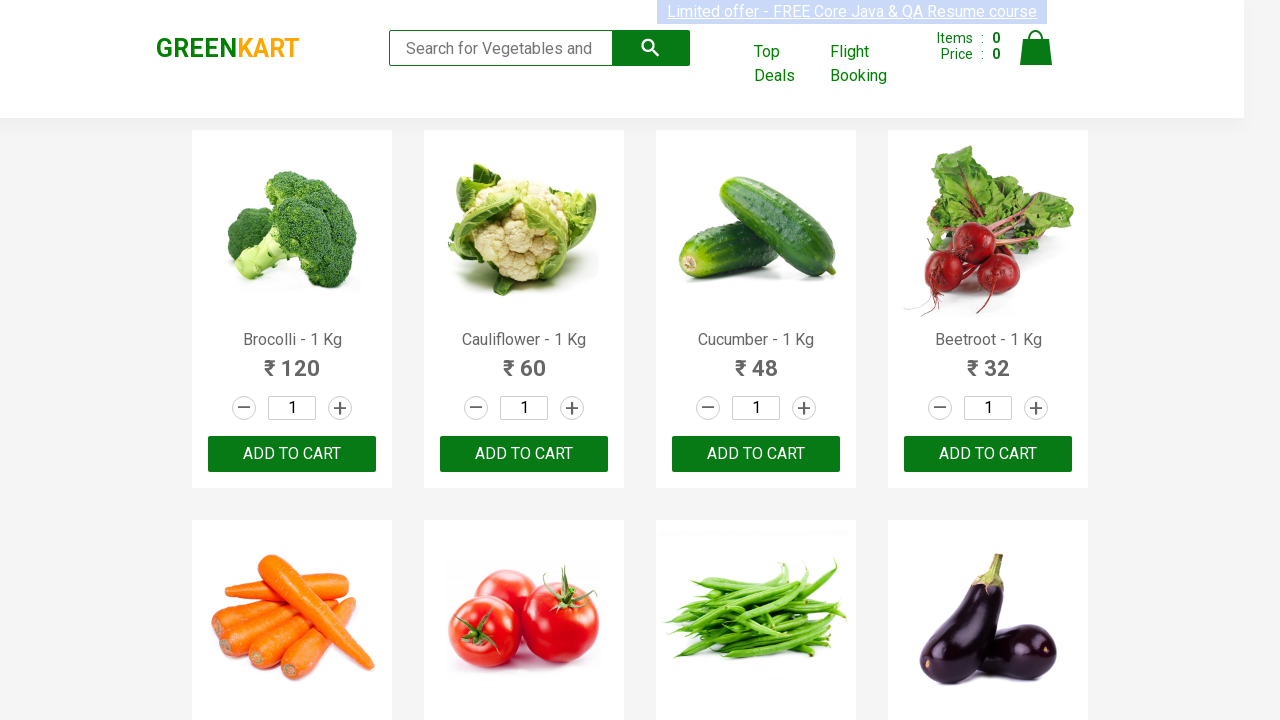

Added Brocolli to cart at (292, 454) on xpath=//div[@class='product-action']/button >> nth=0
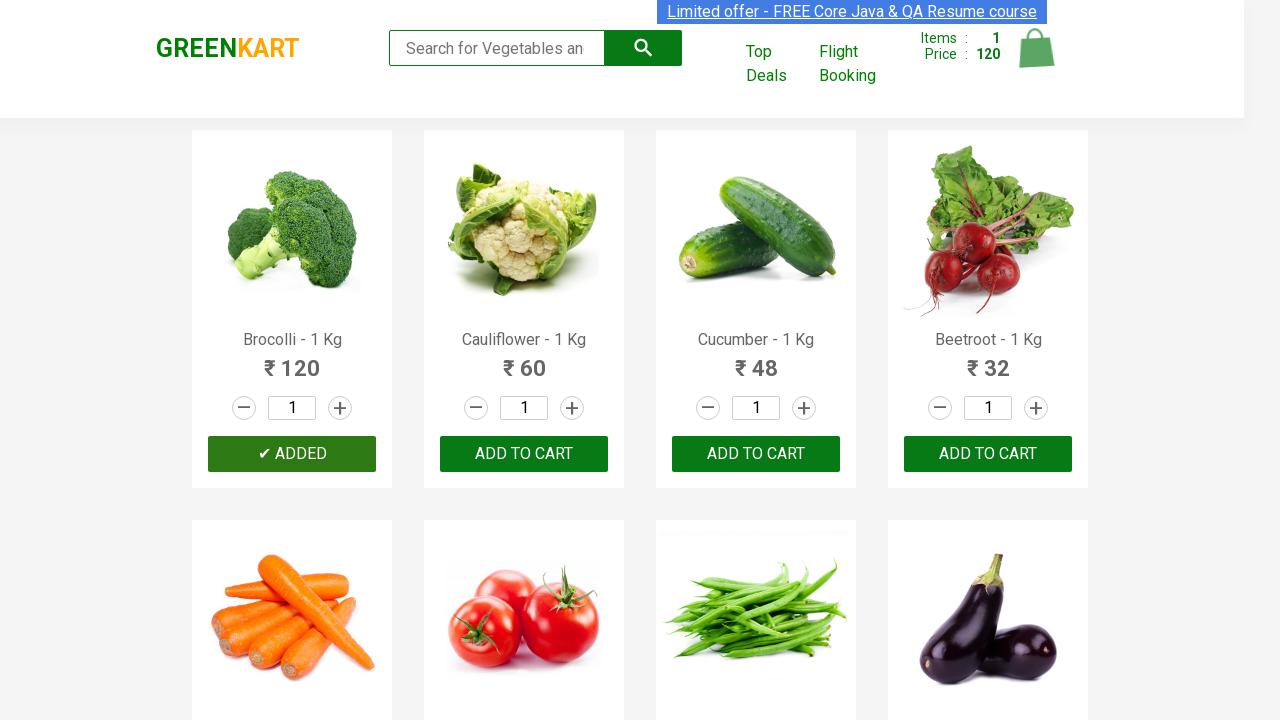

Retrieved product name text: Cauliflower - 1 Kg
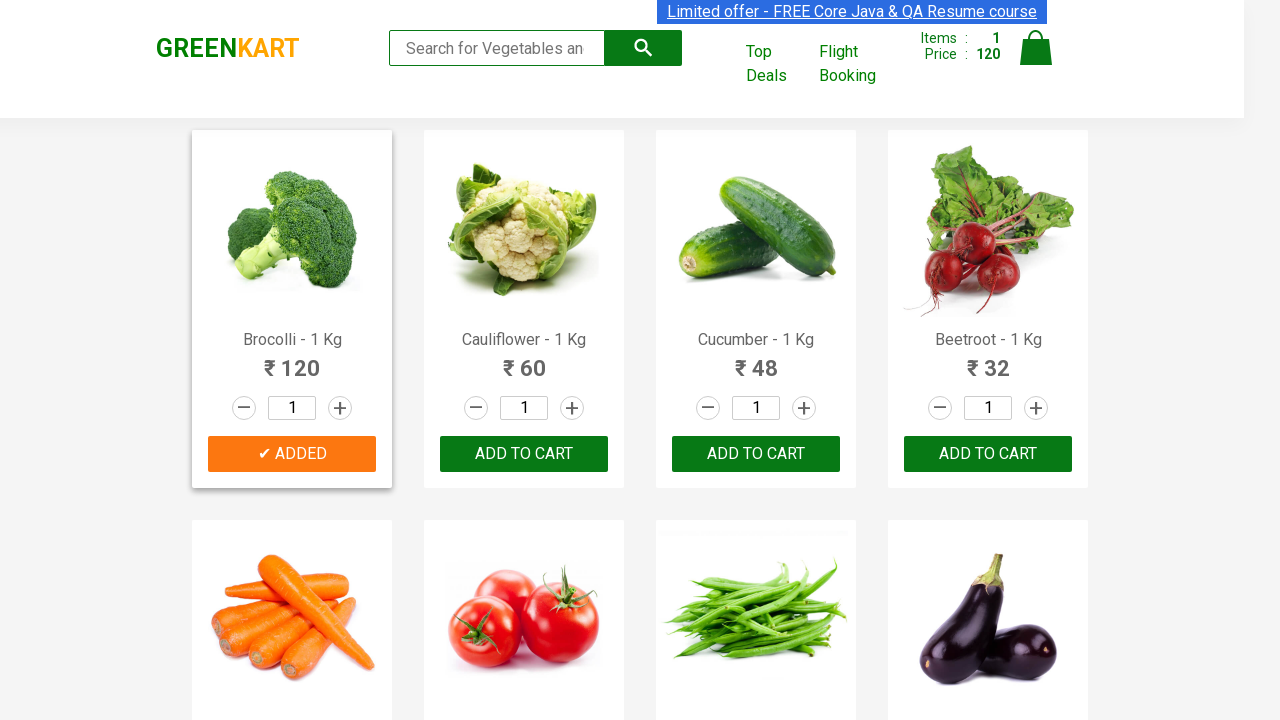

Extracted vegetable name: Cauliflower
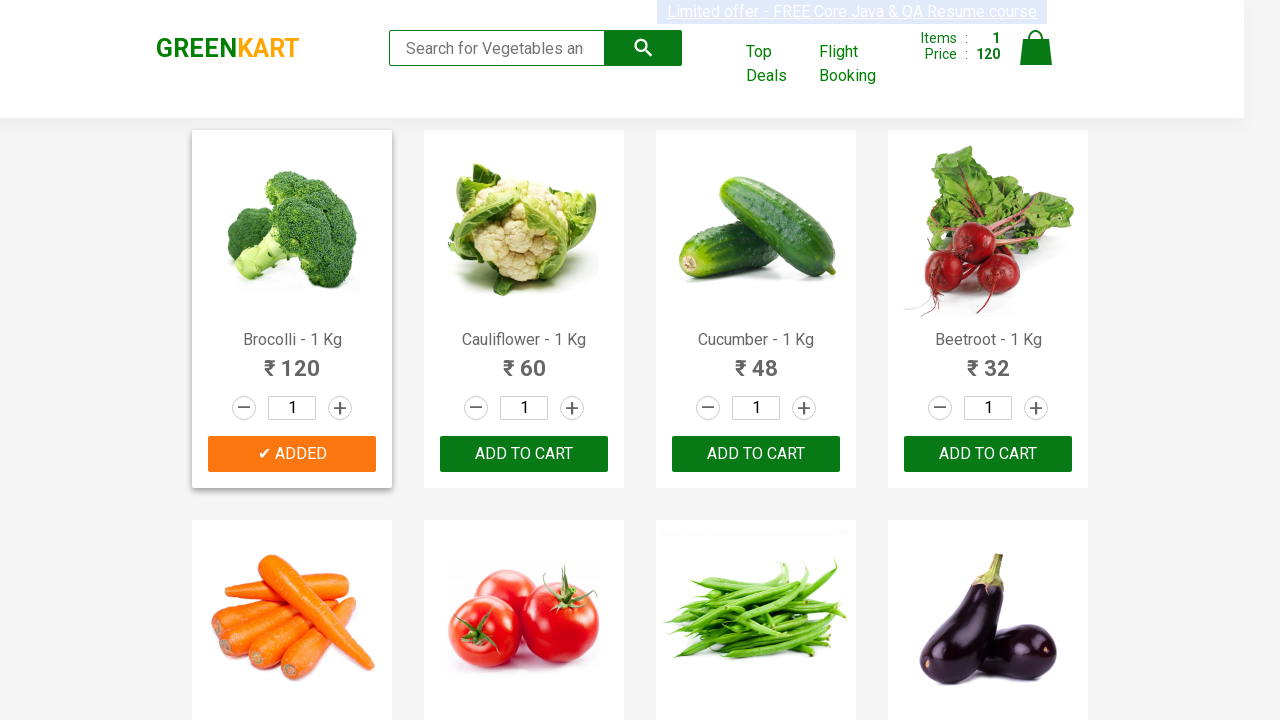

Retrieved add to cart buttons for product Cauliflower
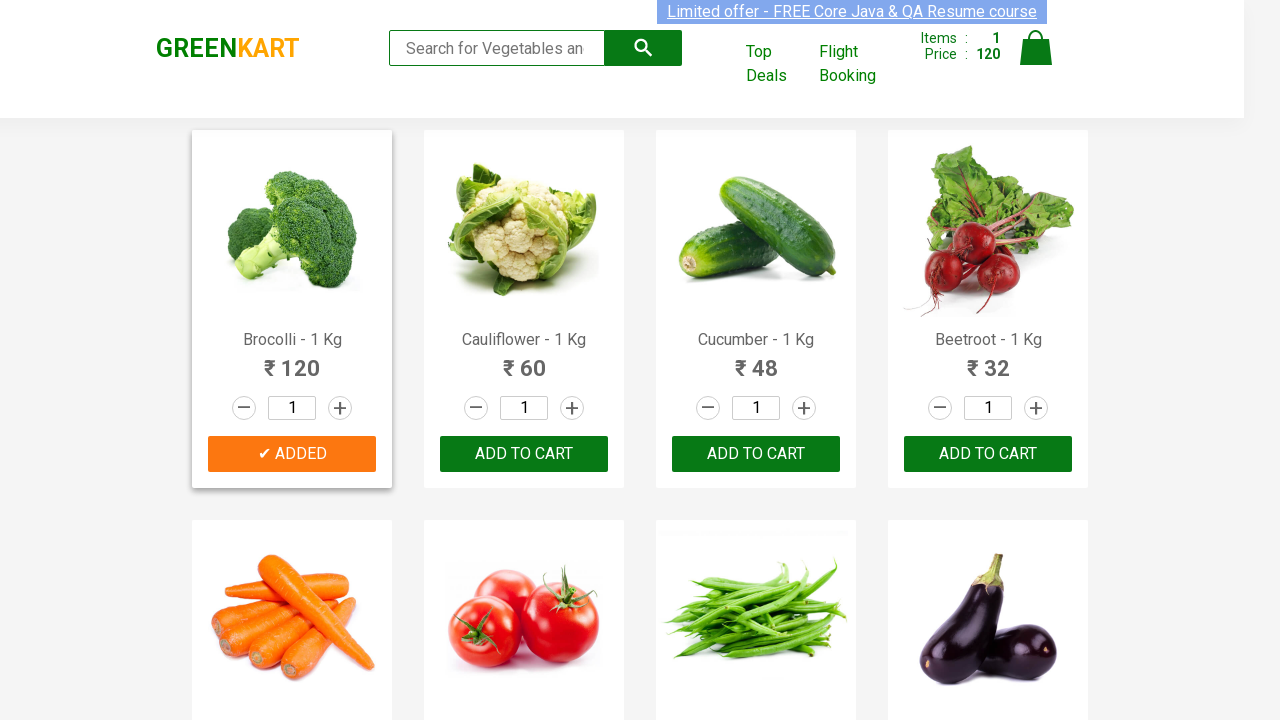

Added Cauliflower to cart at (524, 454) on xpath=//div[@class='product-action']/button >> nth=1
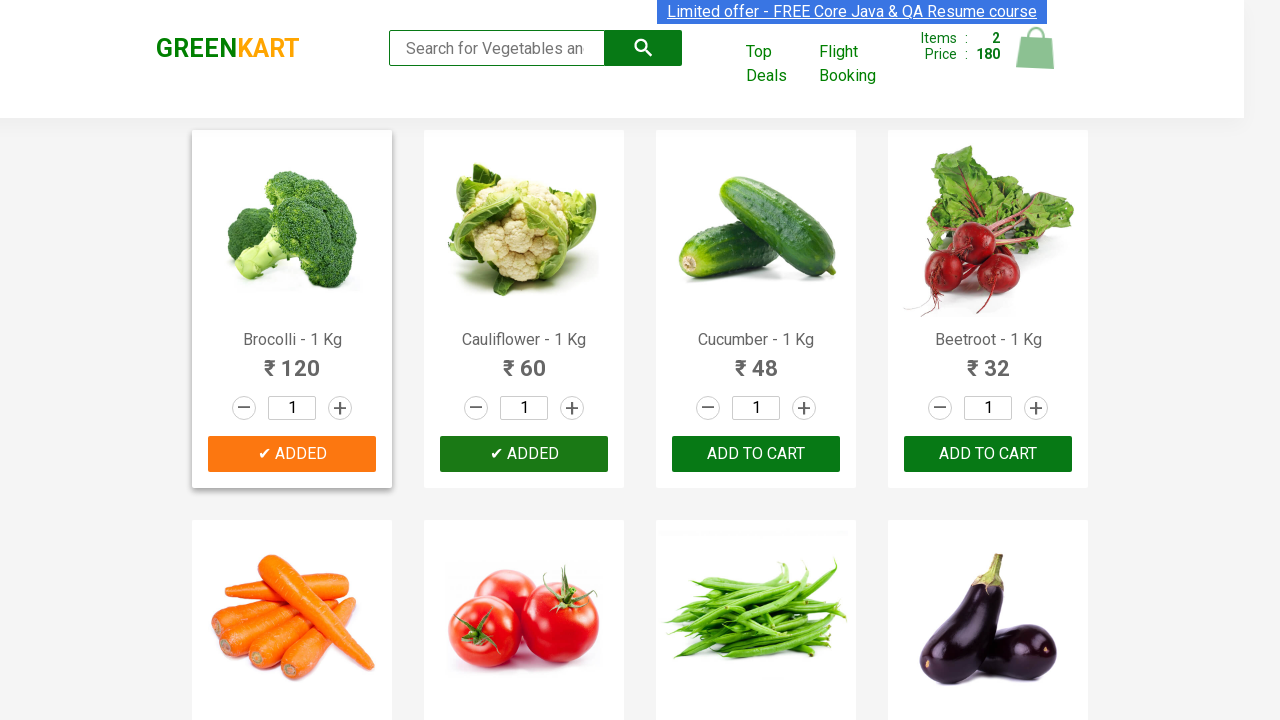

Retrieved product name text: Cucumber - 1 Kg
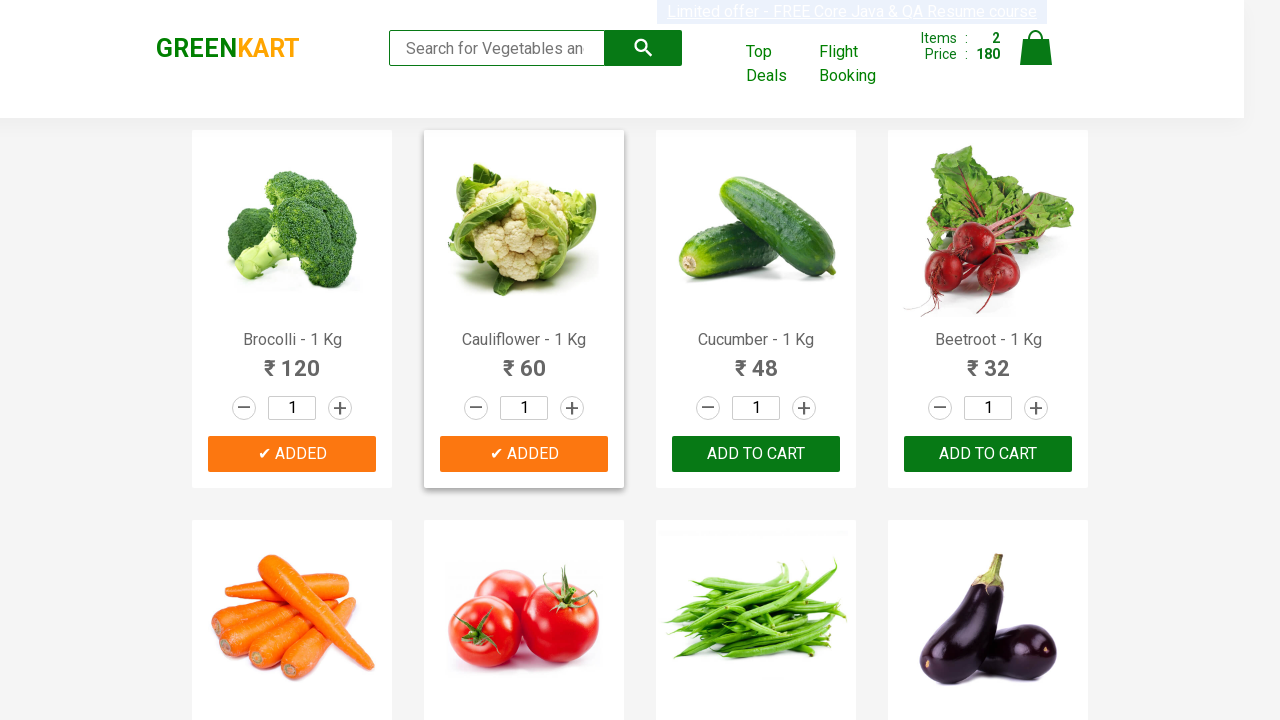

Extracted vegetable name: Cucumber
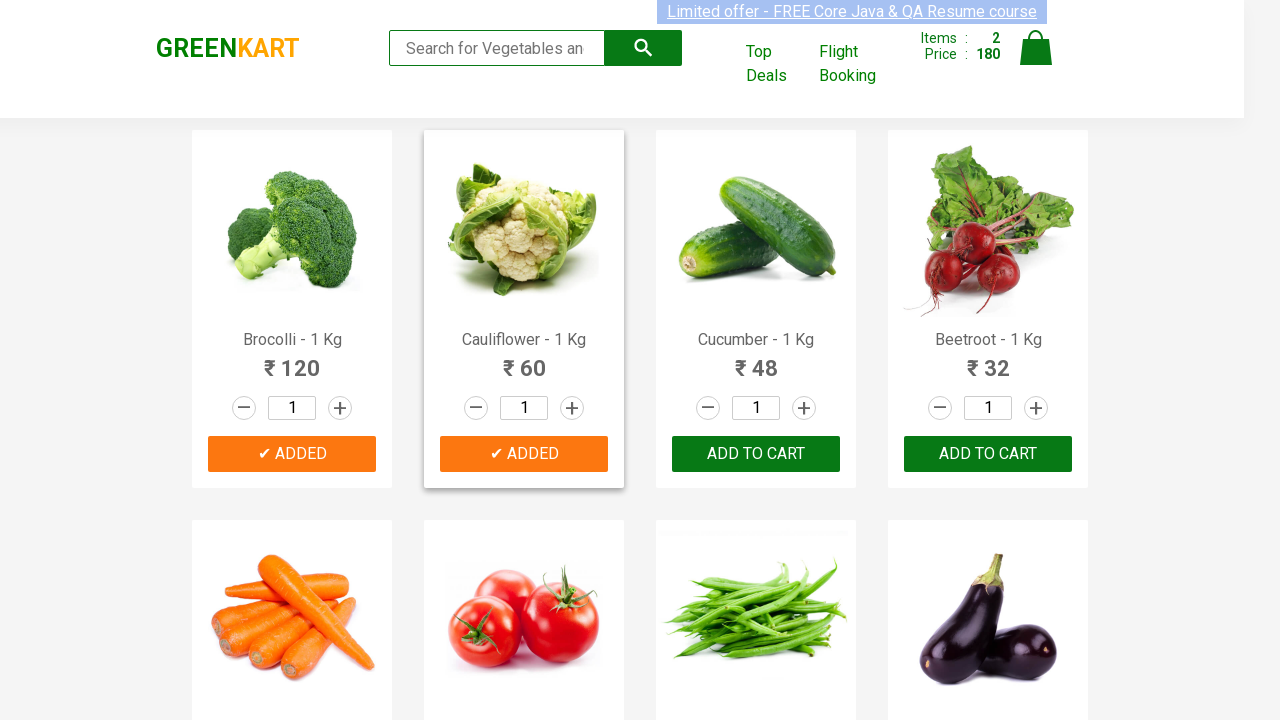

Retrieved product name text: Beetroot - 1 Kg
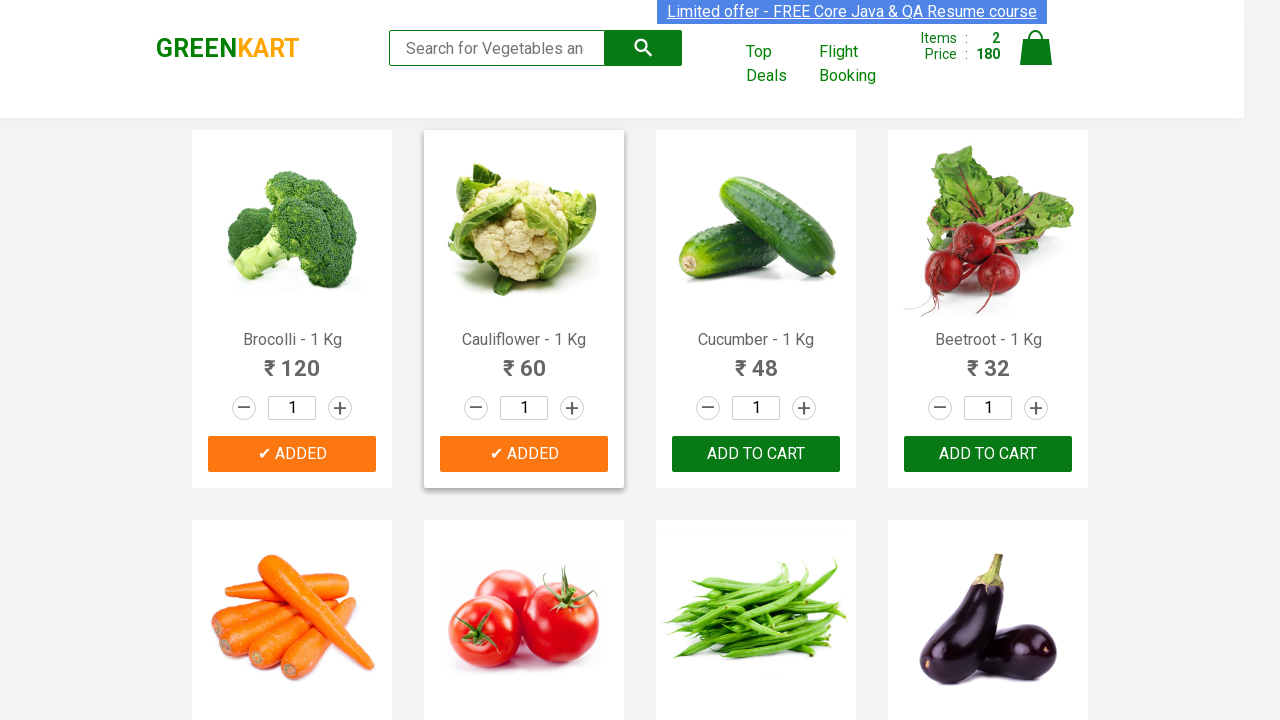

Extracted vegetable name: Beetroot
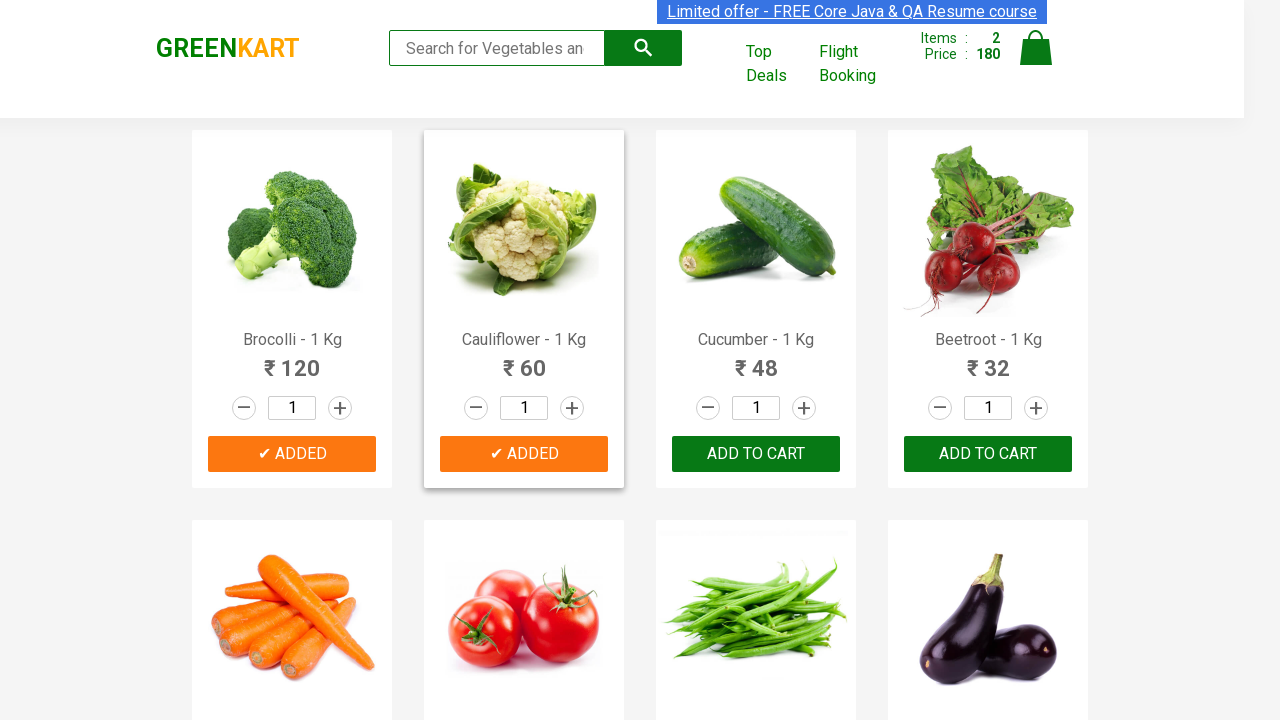

Retrieved product name text: Carrot - 1 Kg
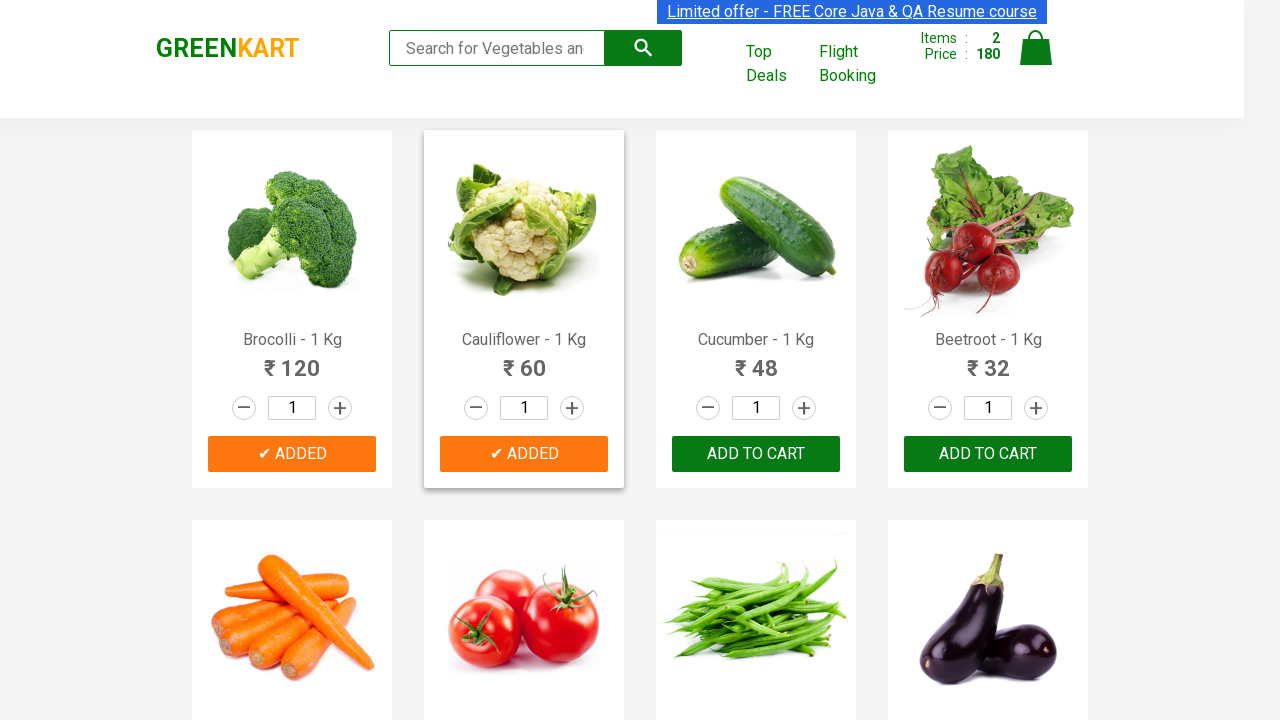

Extracted vegetable name: Carrot
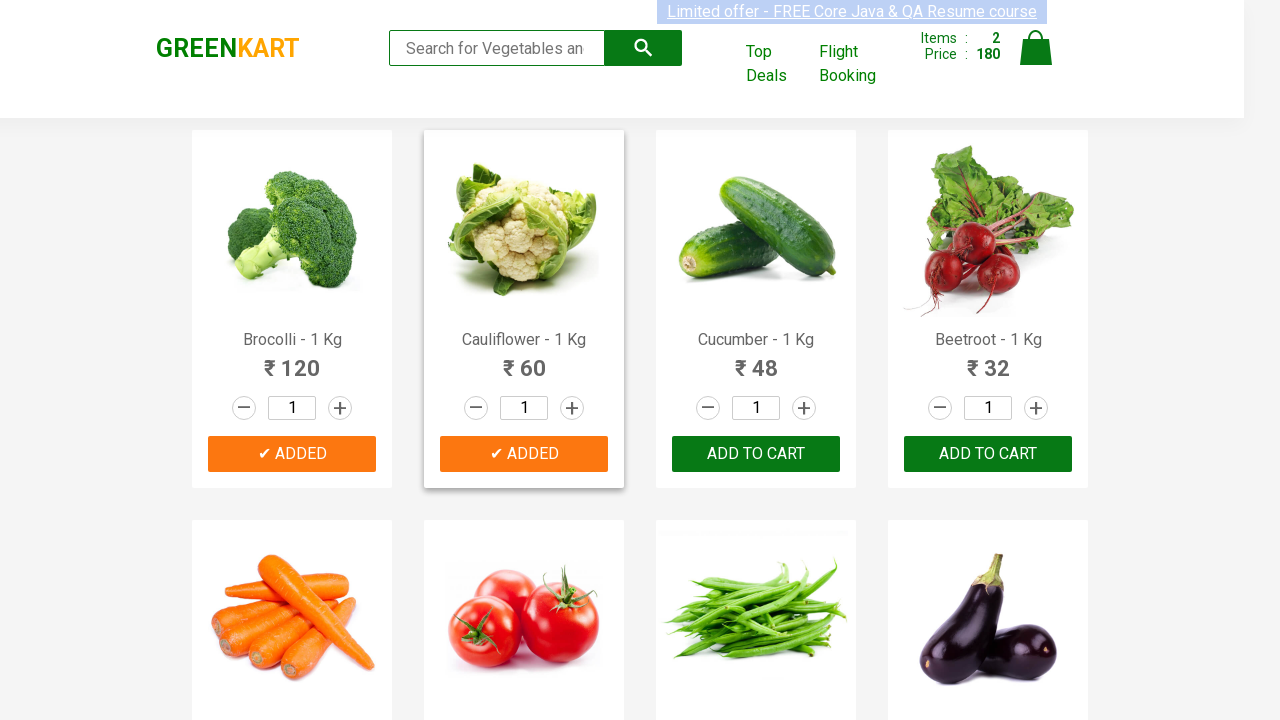

Retrieved product name text: Tomato - 1 Kg
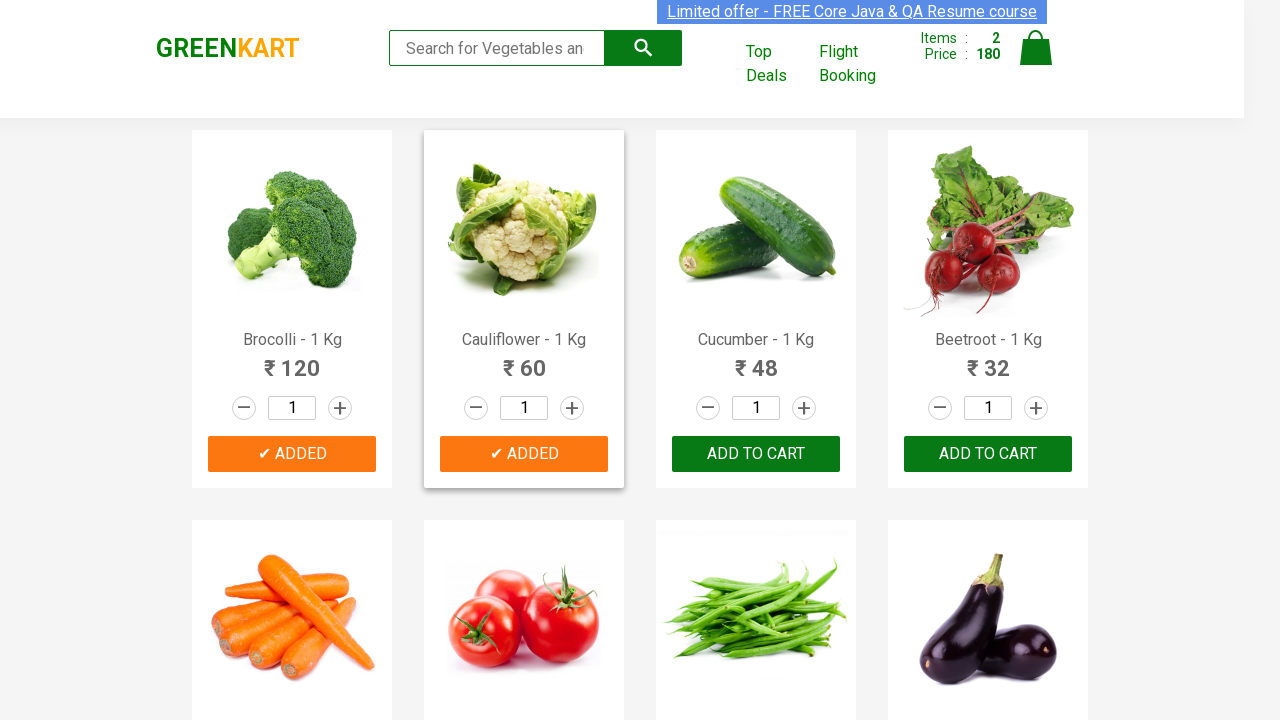

Extracted vegetable name: Tomato
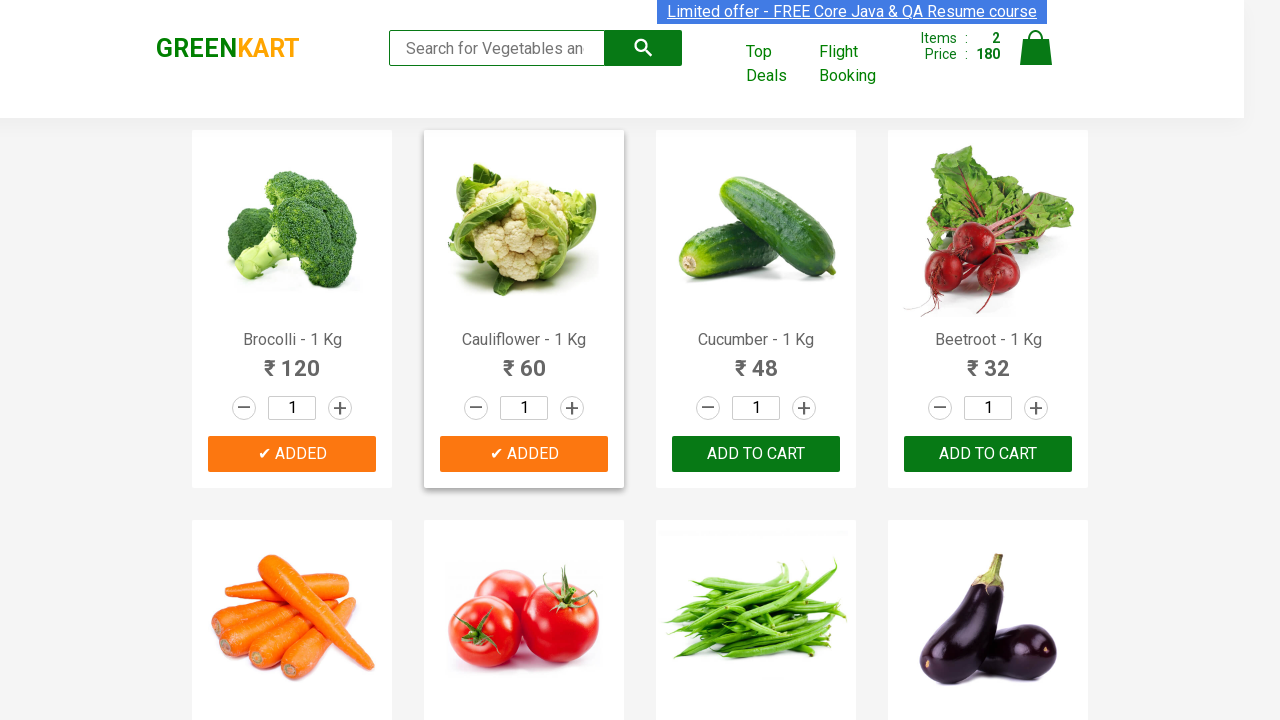

Retrieved product name text: Beans - 1 Kg
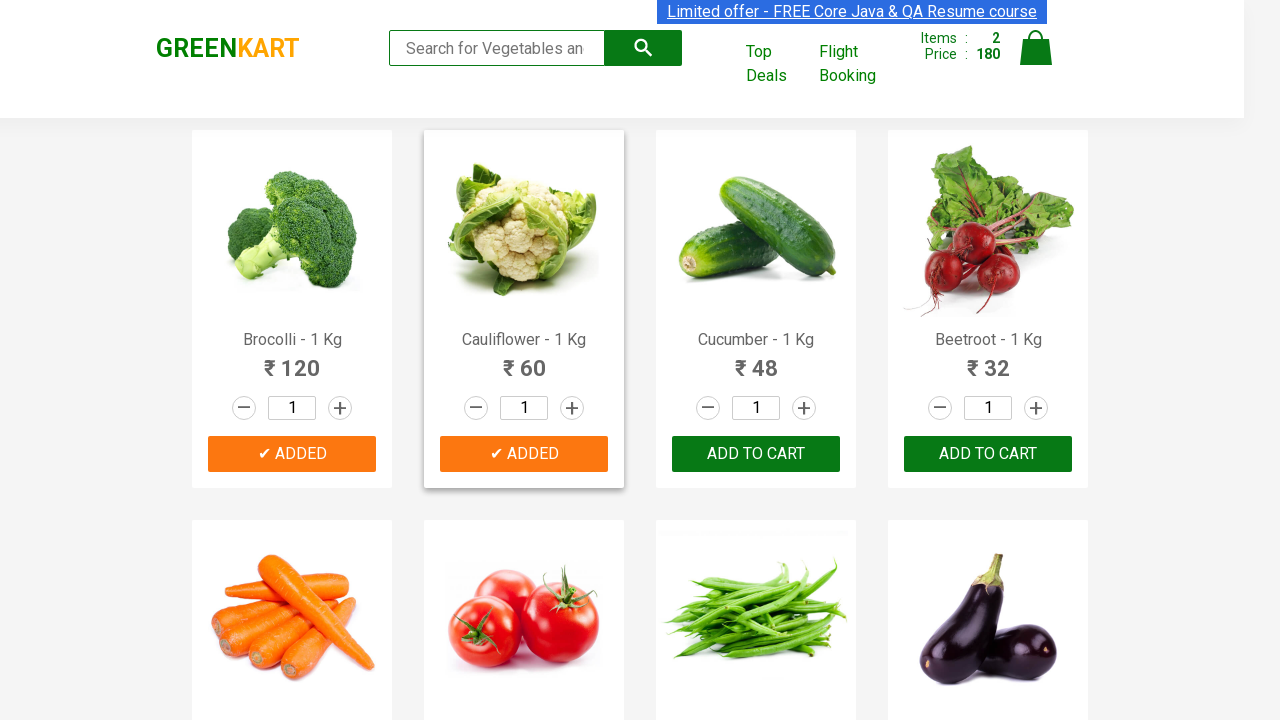

Extracted vegetable name: Beans
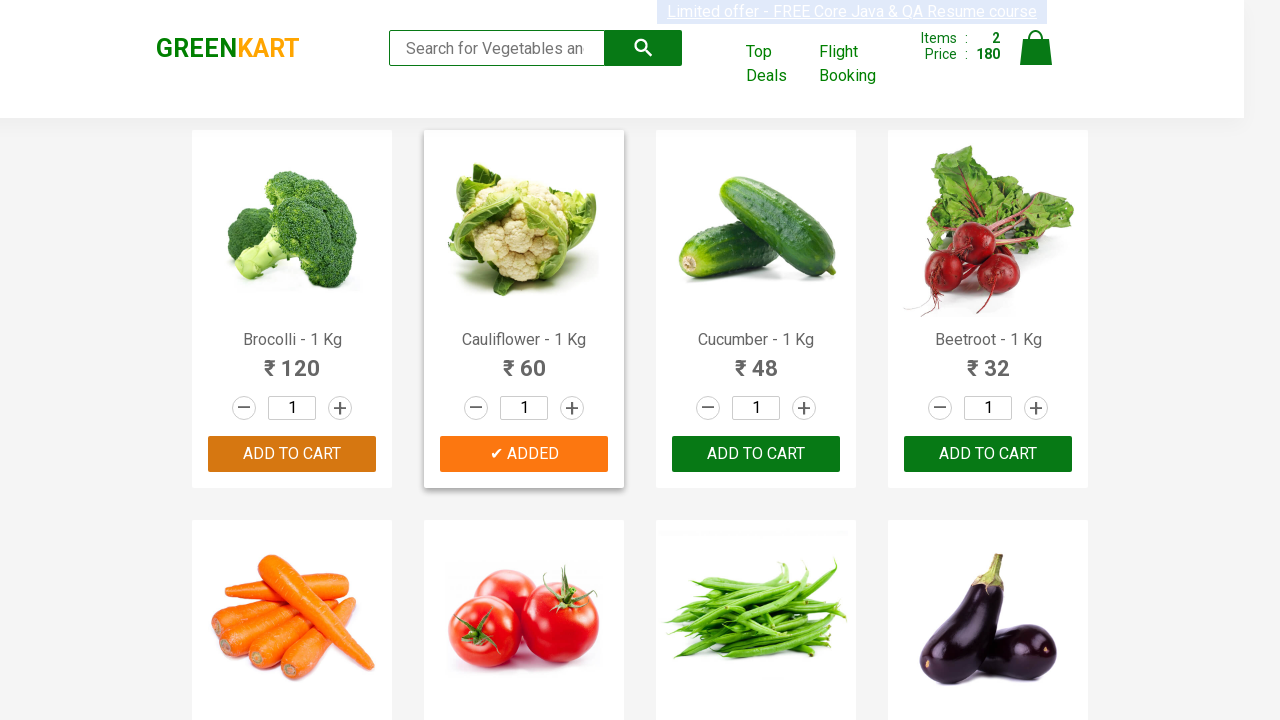

Retrieved product name text: Brinjal - 1 Kg
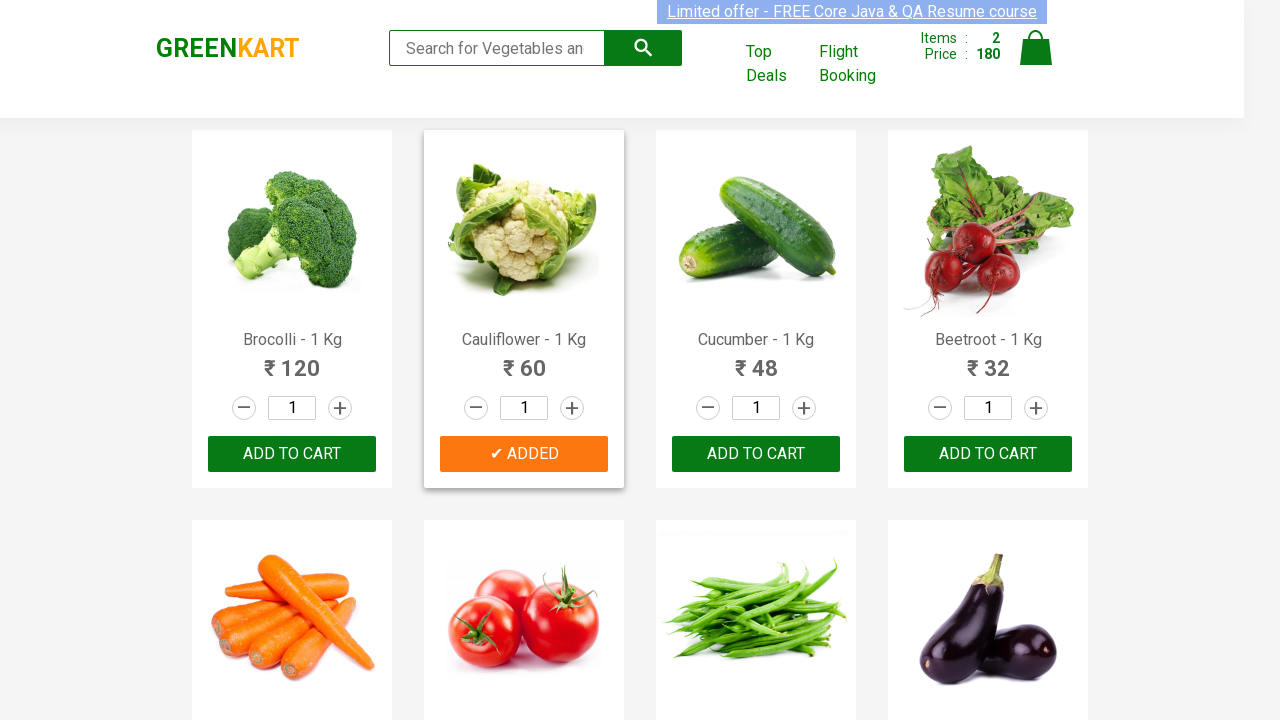

Extracted vegetable name: Brinjal
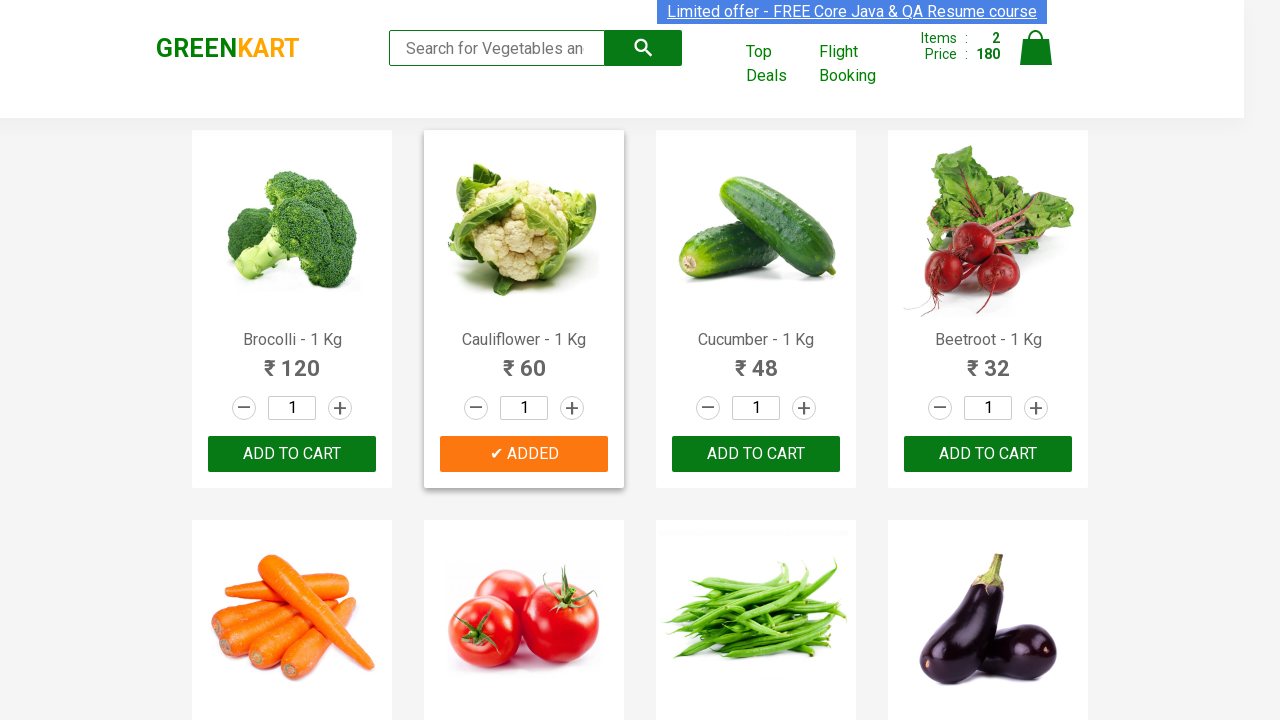

Retrieved product name text: Capsicum
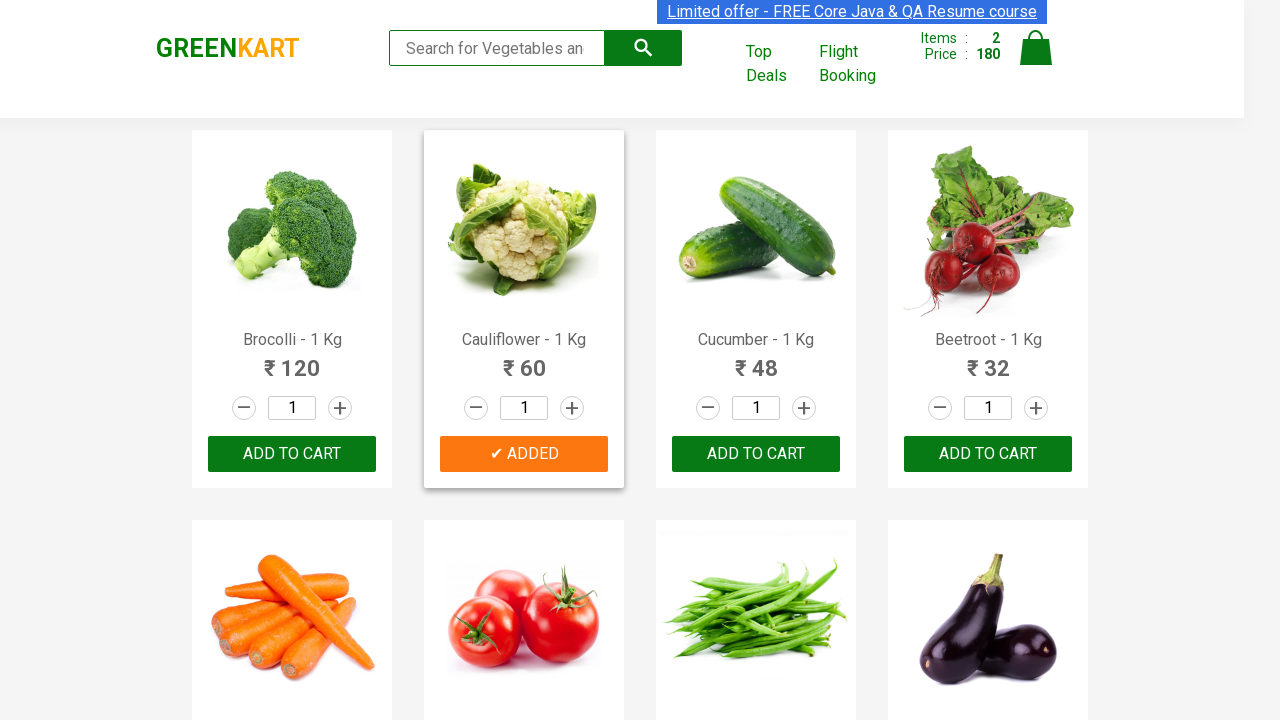

Extracted vegetable name: Capsicum
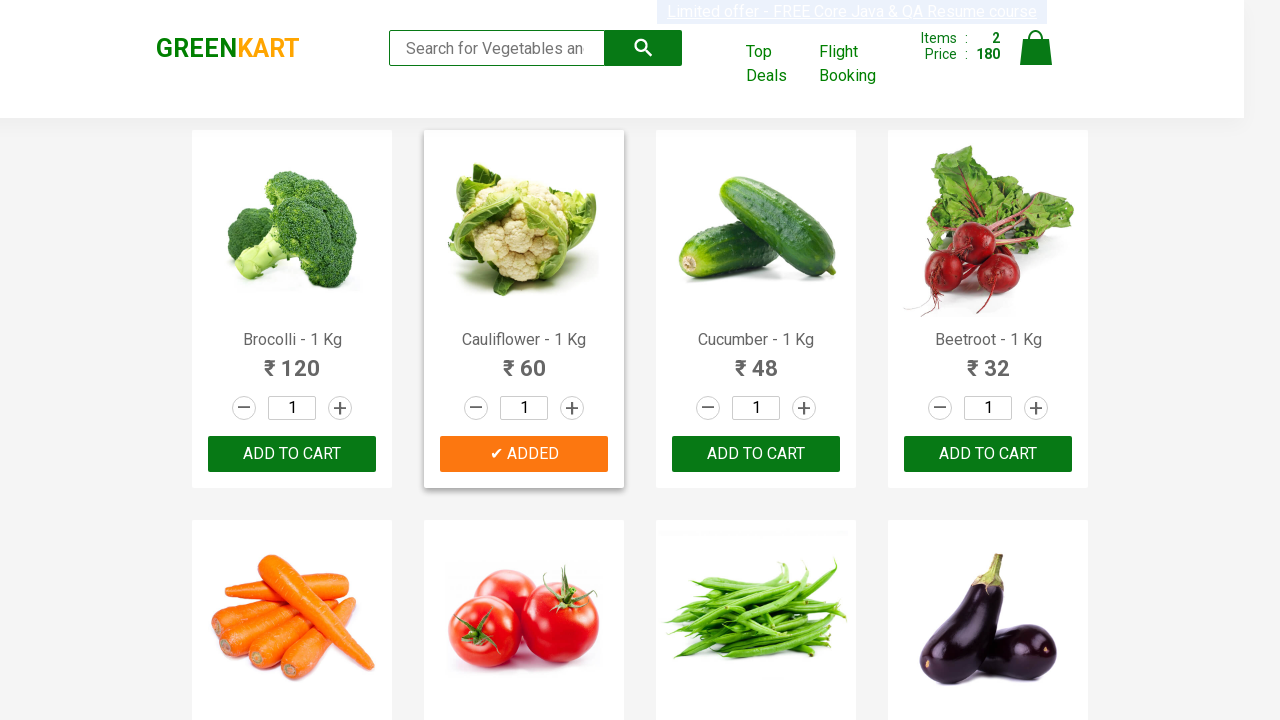

Retrieved product name text: Mushroom - 1 Kg
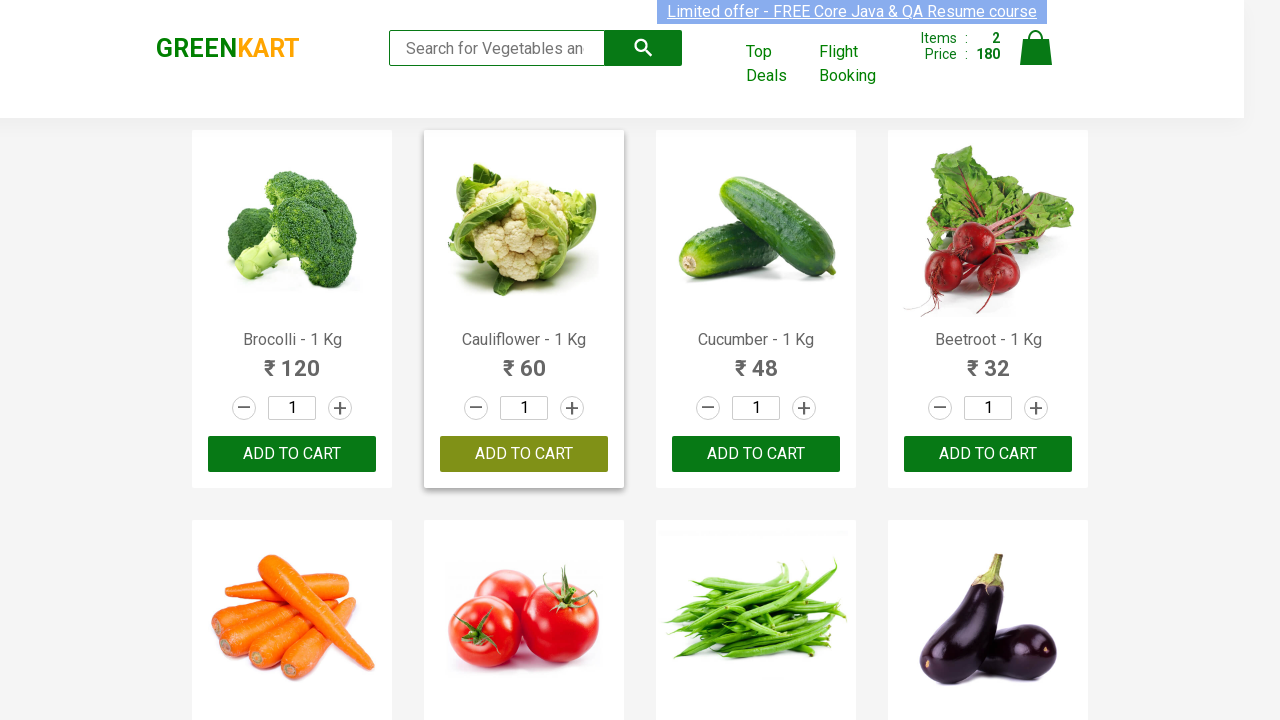

Extracted vegetable name: Mushroom
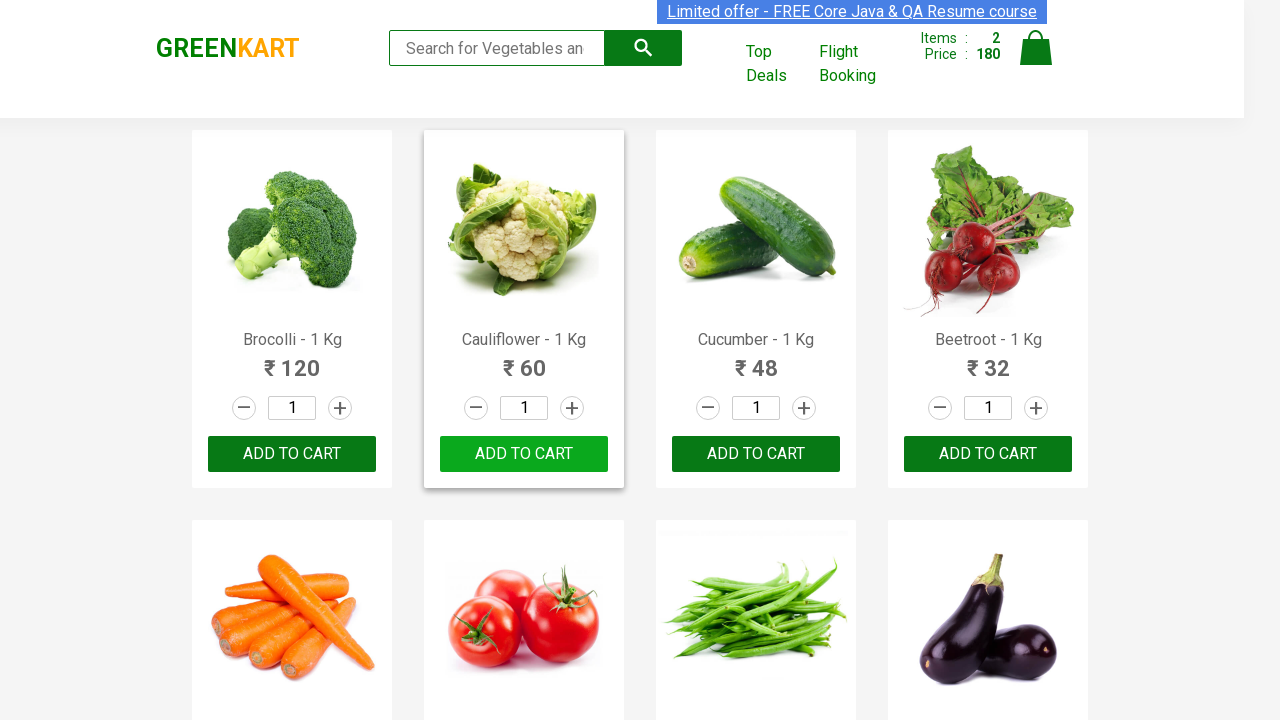

Retrieved product name text: Potato - 1 Kg
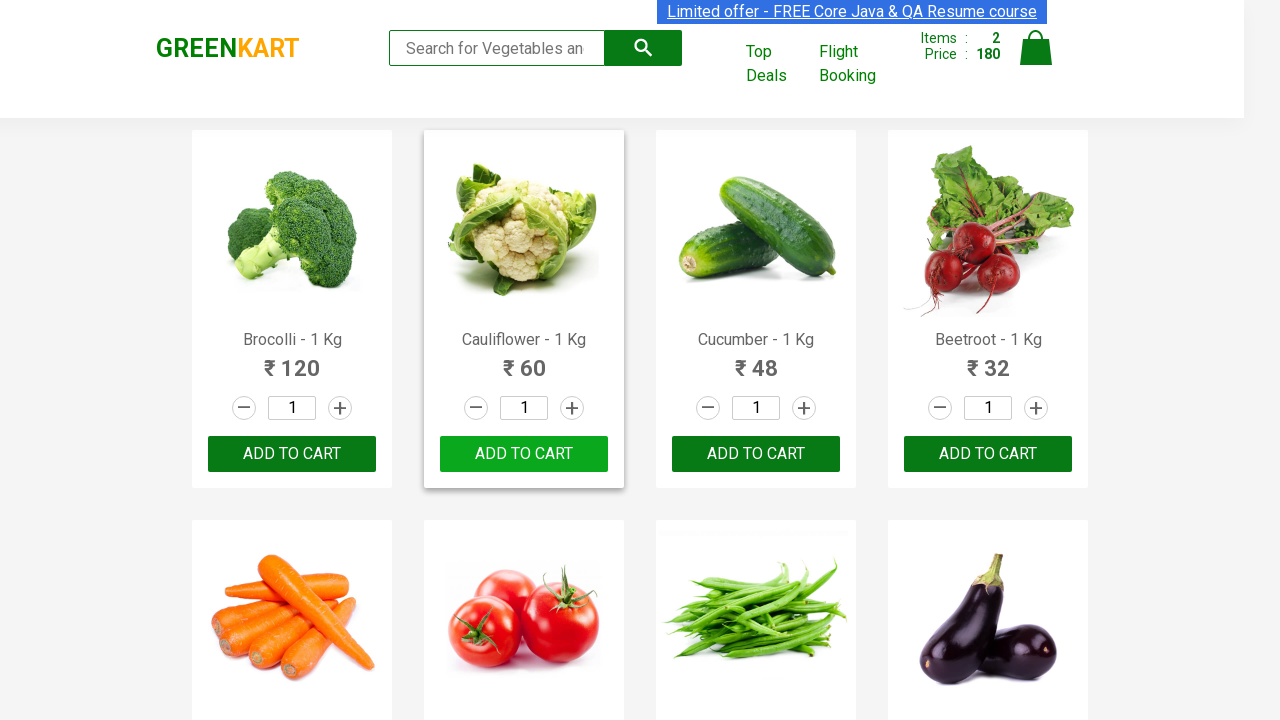

Extracted vegetable name: Potato
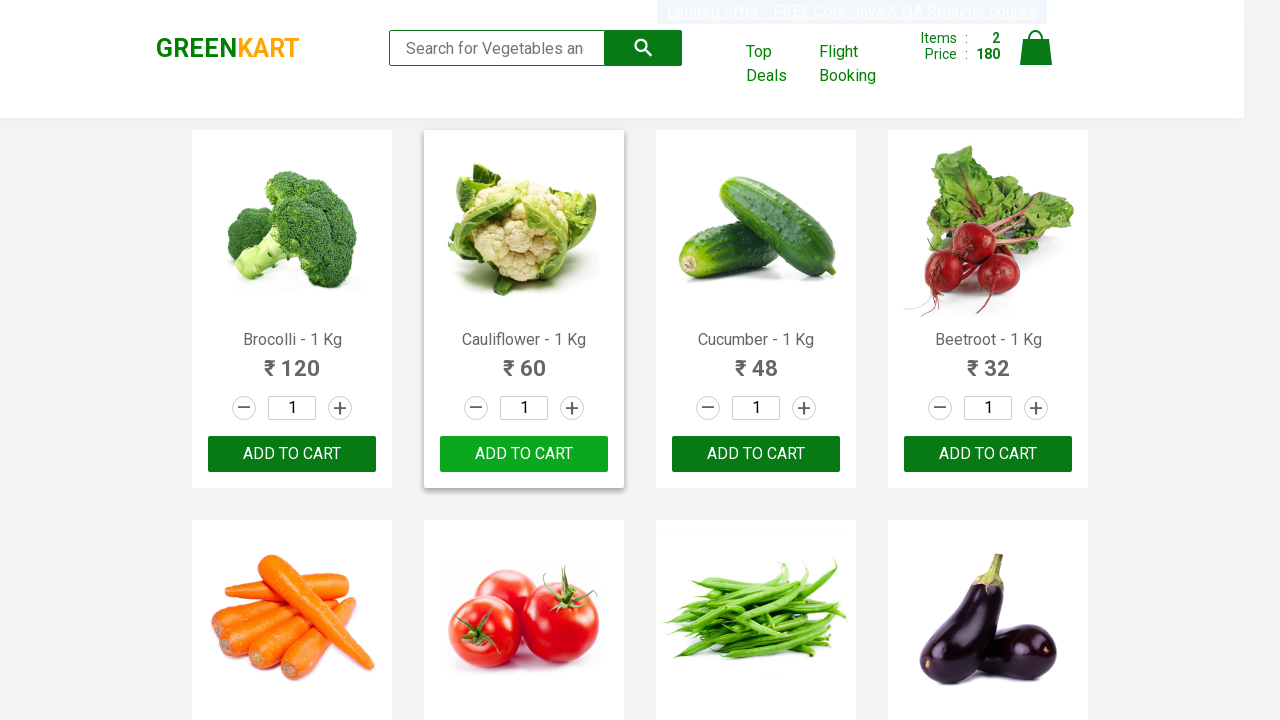

Retrieved product name text: Pumpkin - 1 Kg
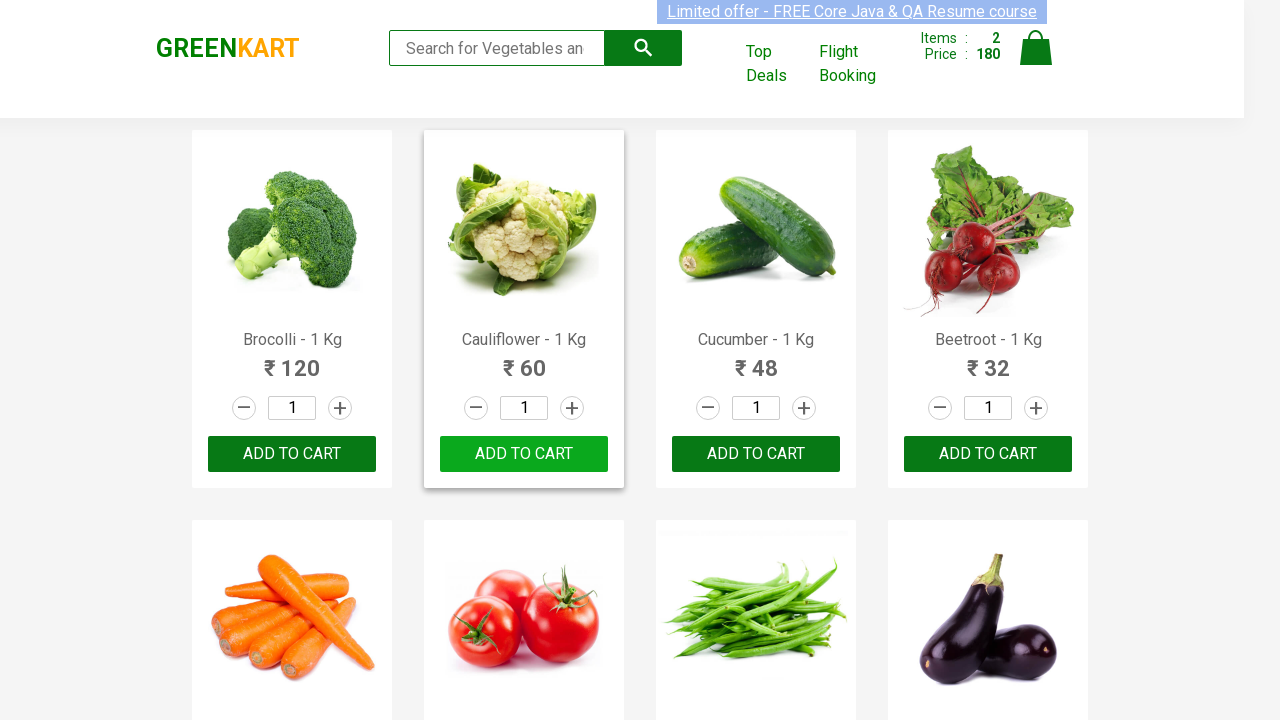

Extracted vegetable name: Pumpkin
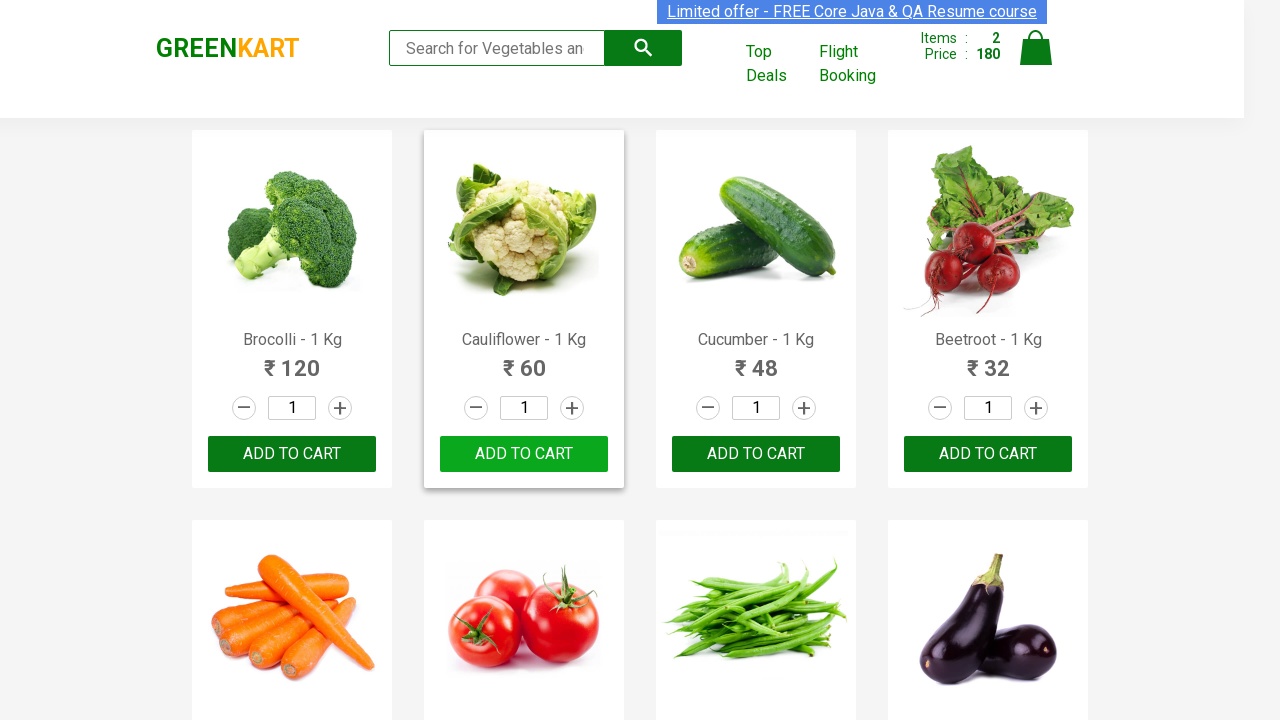

Retrieved product name text: Corn - 1 Kg
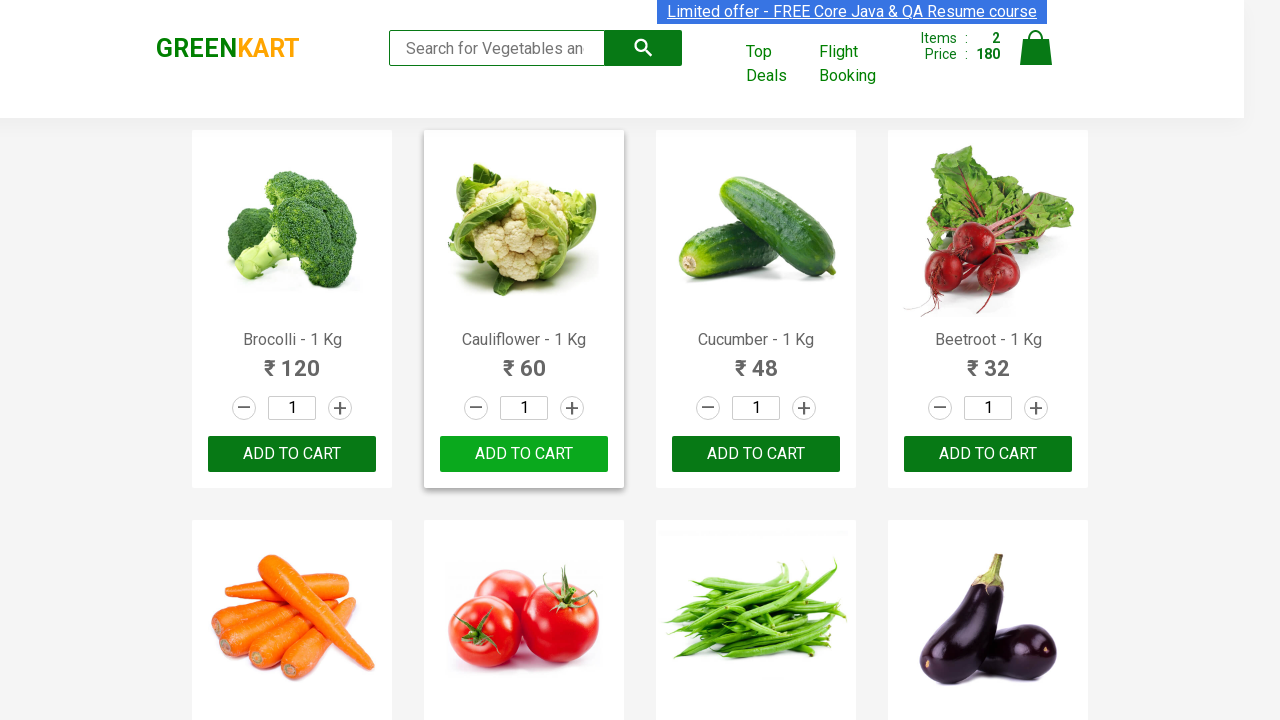

Extracted vegetable name: Corn
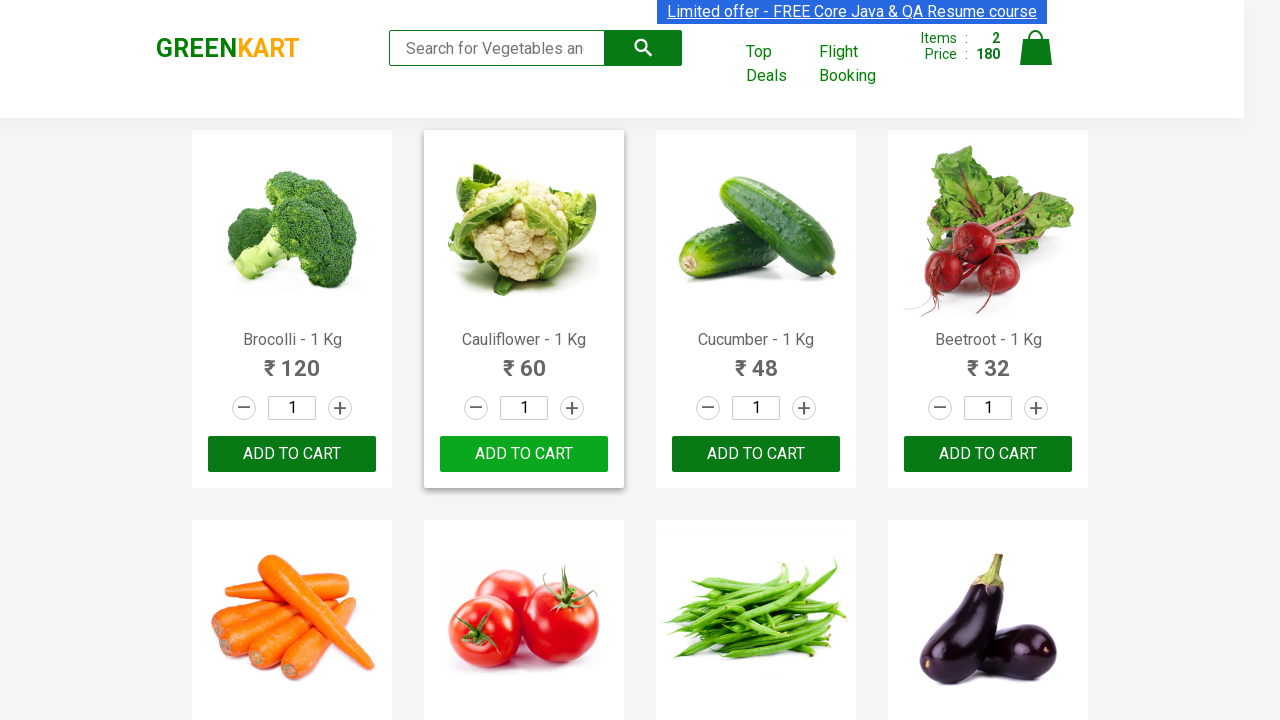

Retrieved product name text: Onion - 1 Kg
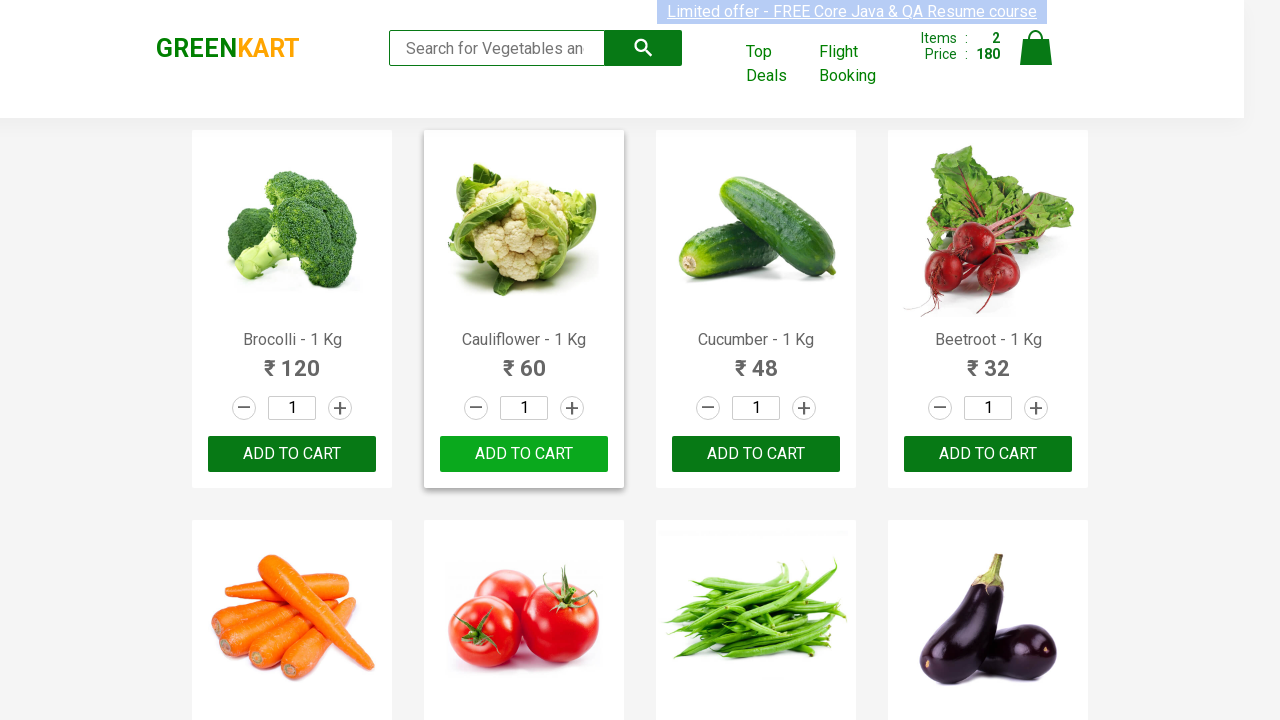

Extracted vegetable name: Onion
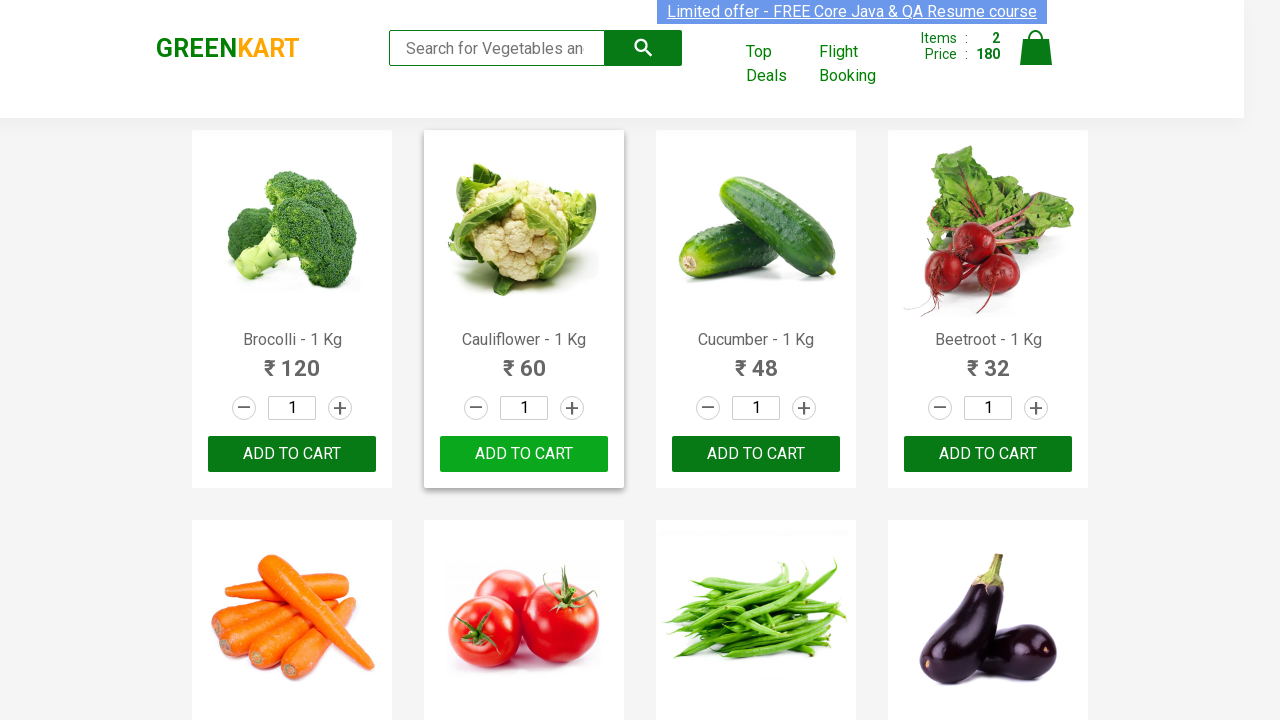

Retrieved product name text: Apple - 1 Kg
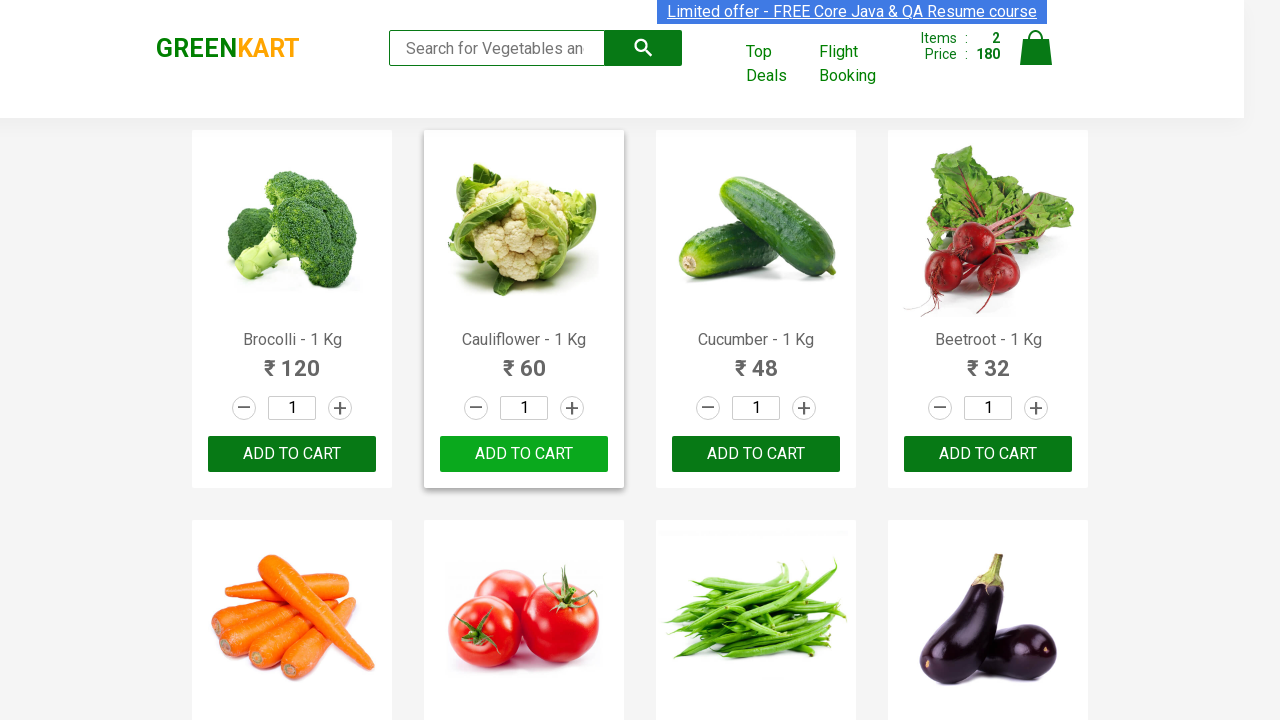

Extracted vegetable name: Apple
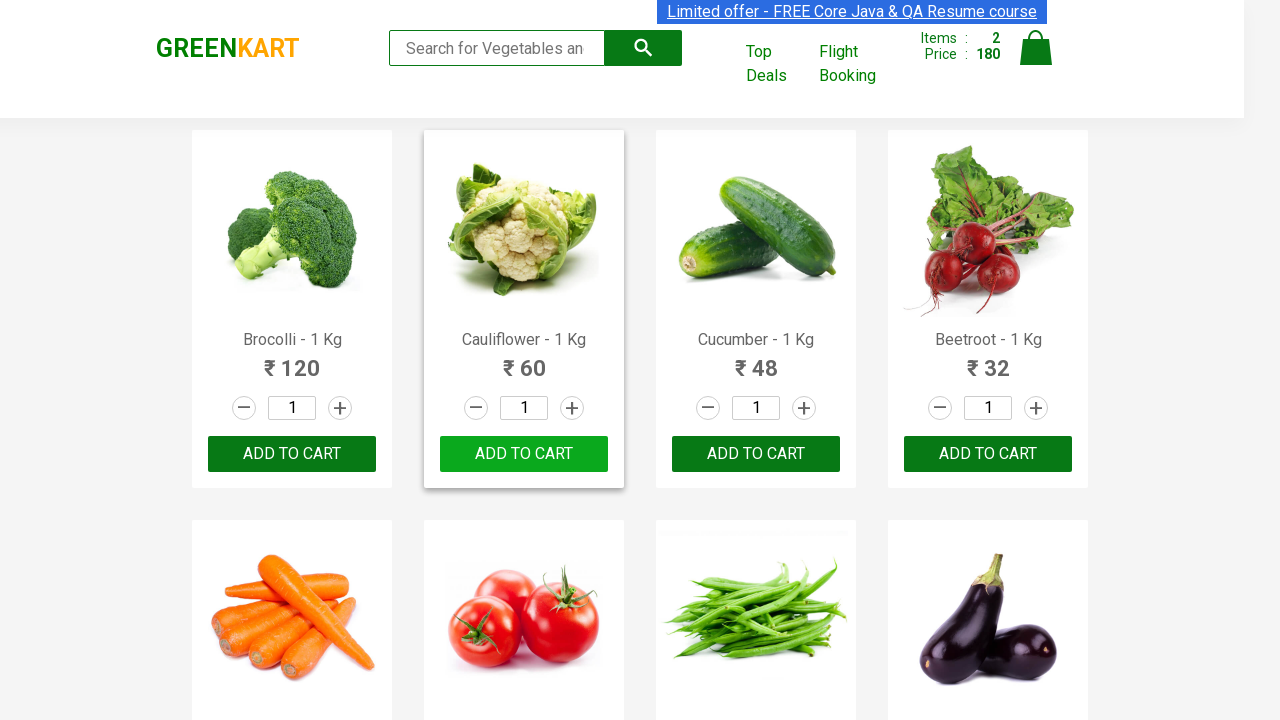

Retrieved product name text: Banana - 1 Kg
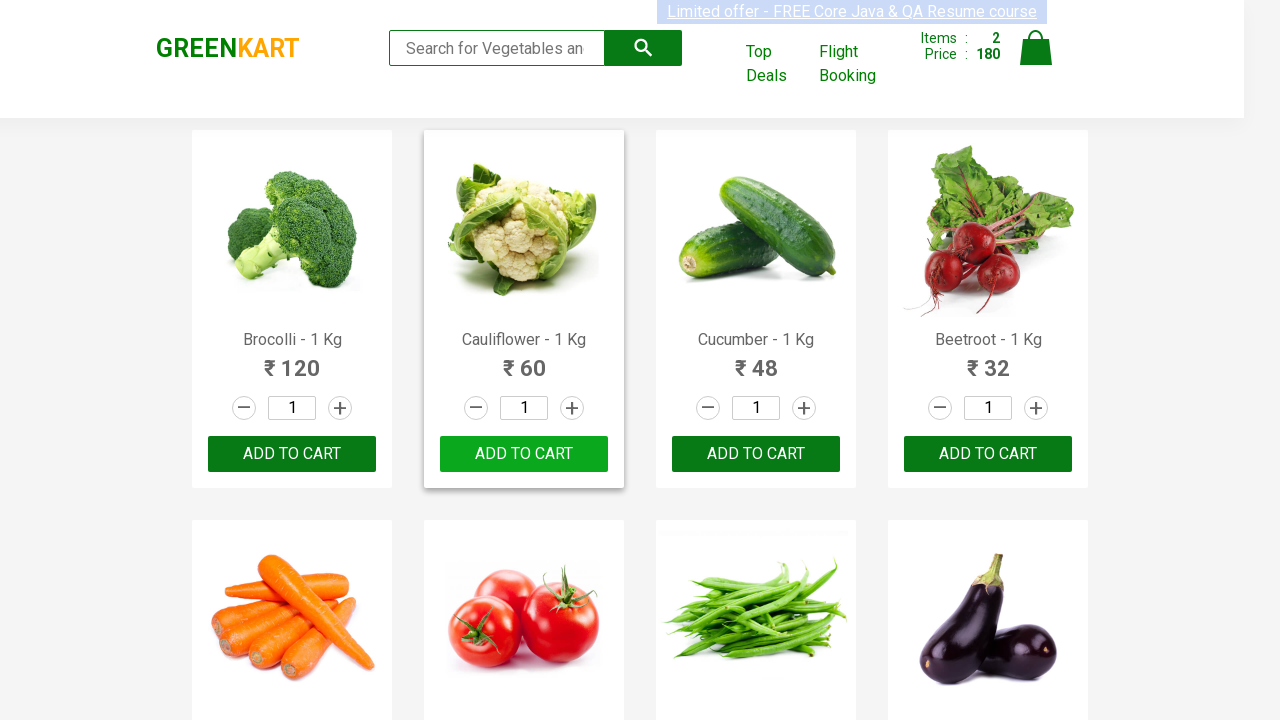

Extracted vegetable name: Banana
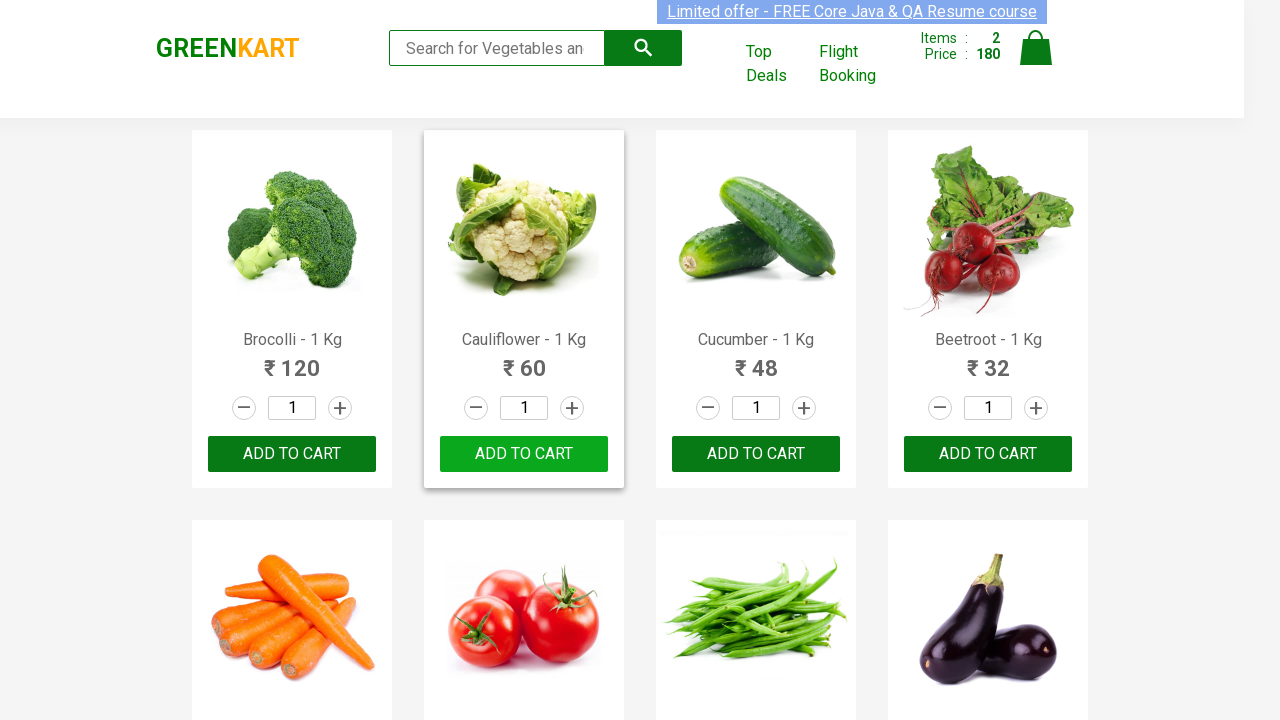

Retrieved product name text: Grapes - 1 Kg
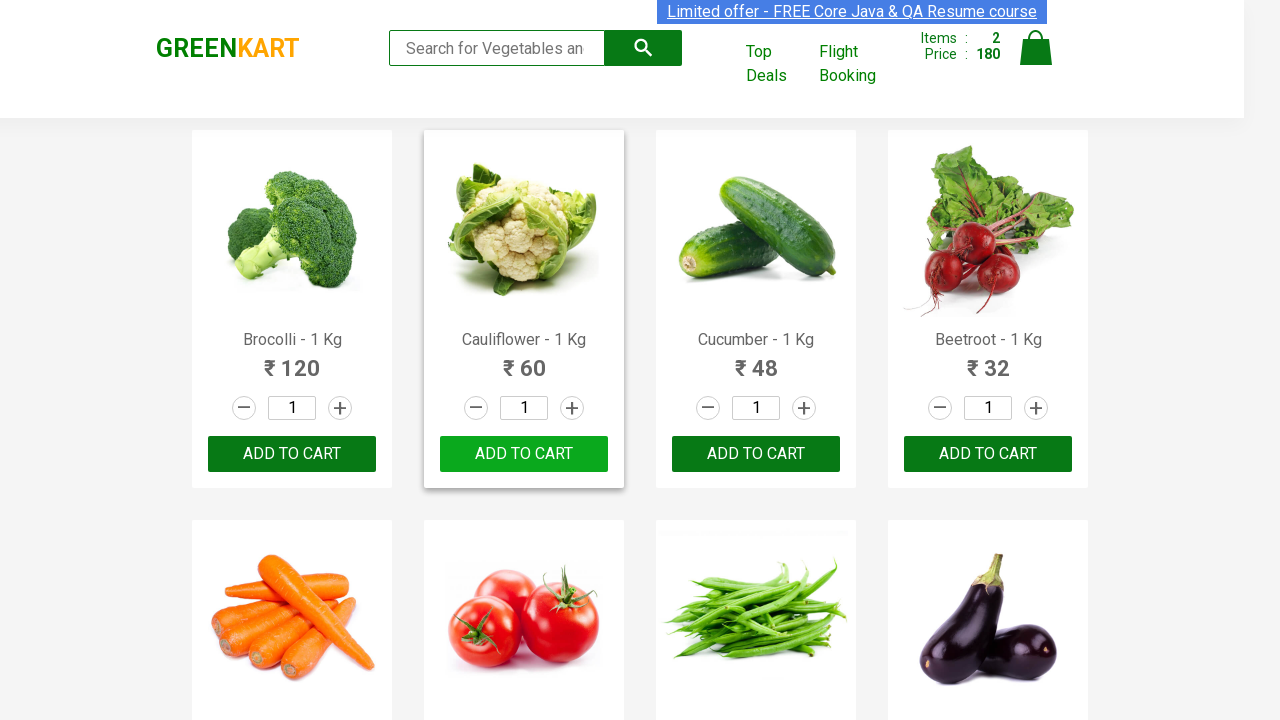

Extracted vegetable name: Grapes
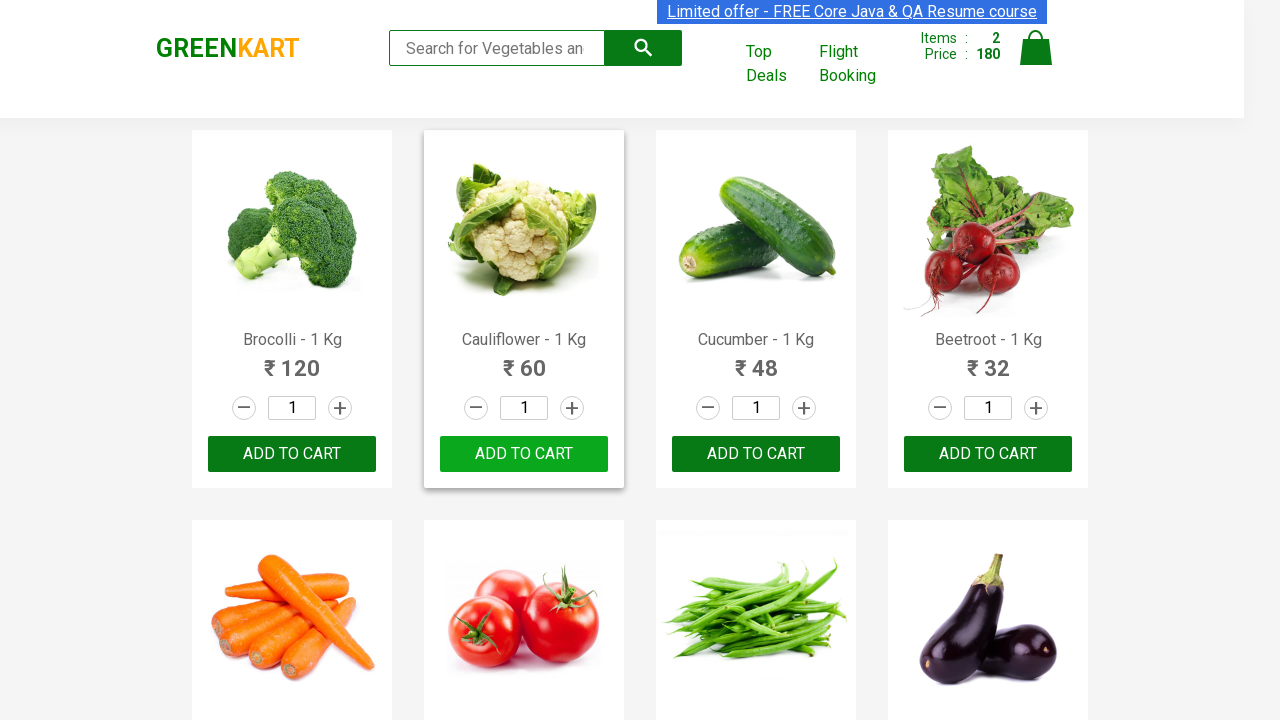

Retrieved product name text: Mango - 1 Kg
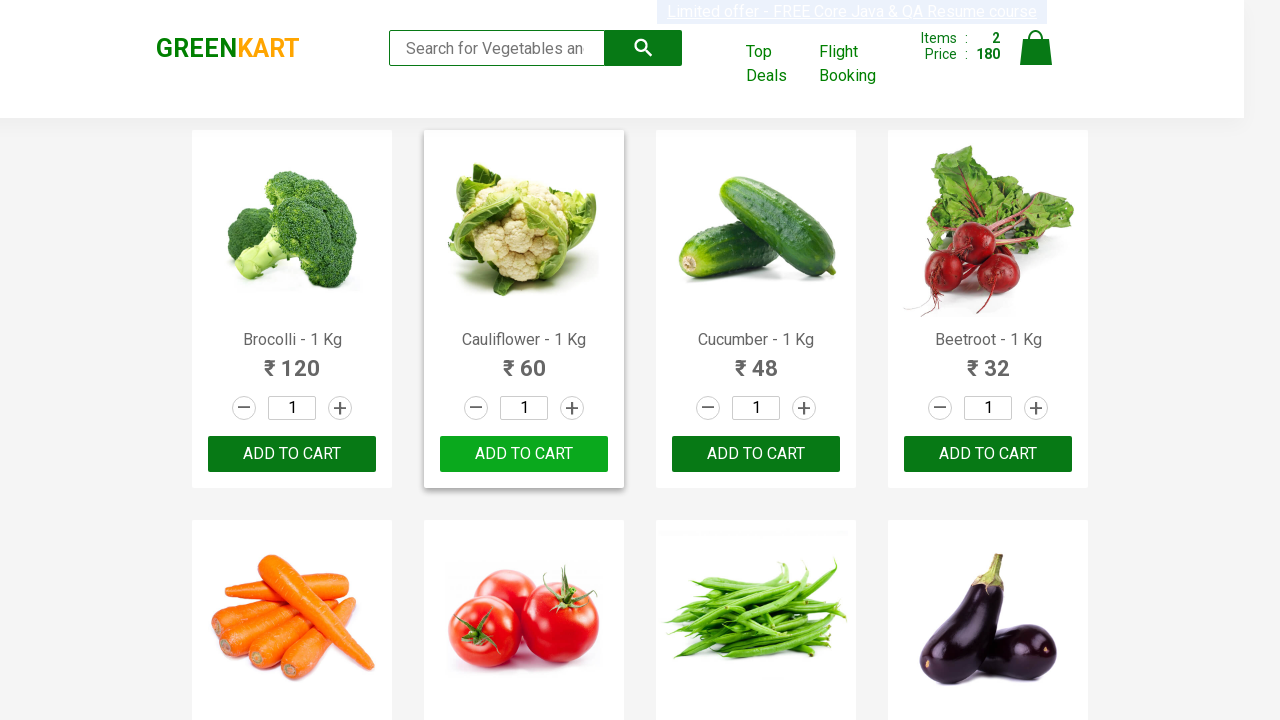

Extracted vegetable name: Mango
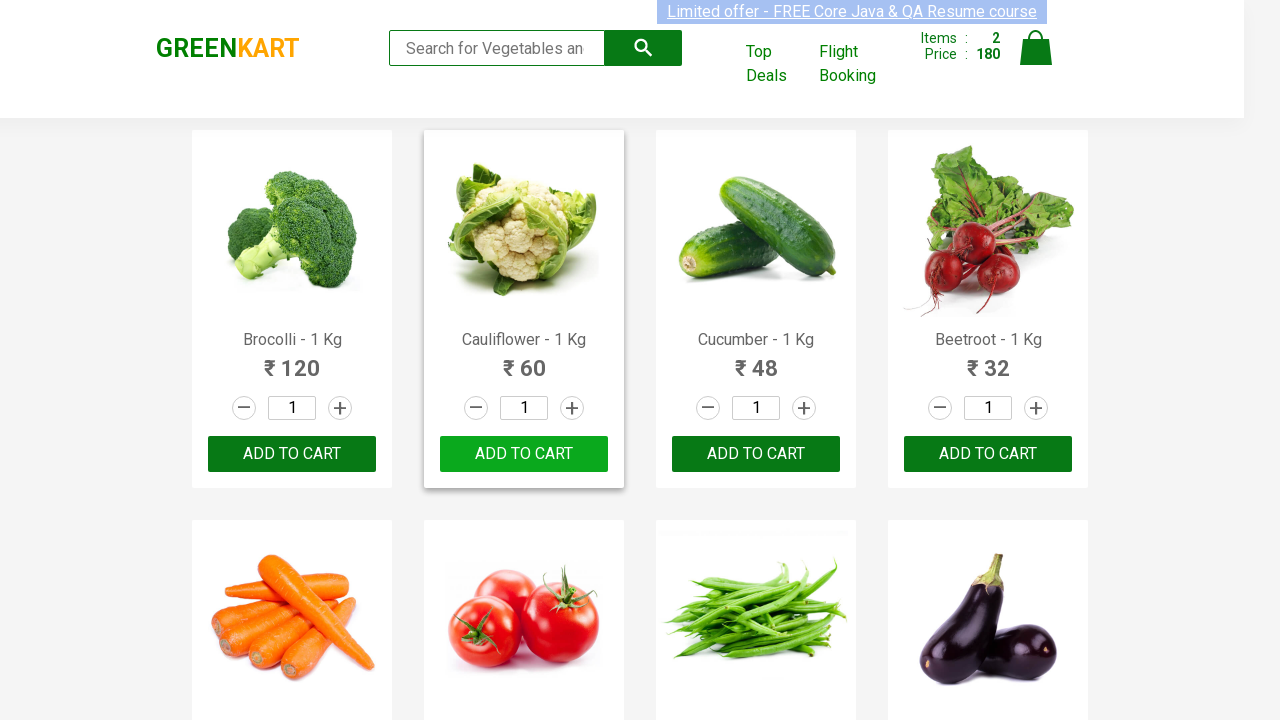

Retrieved product name text: Musk Melon - 1 Kg
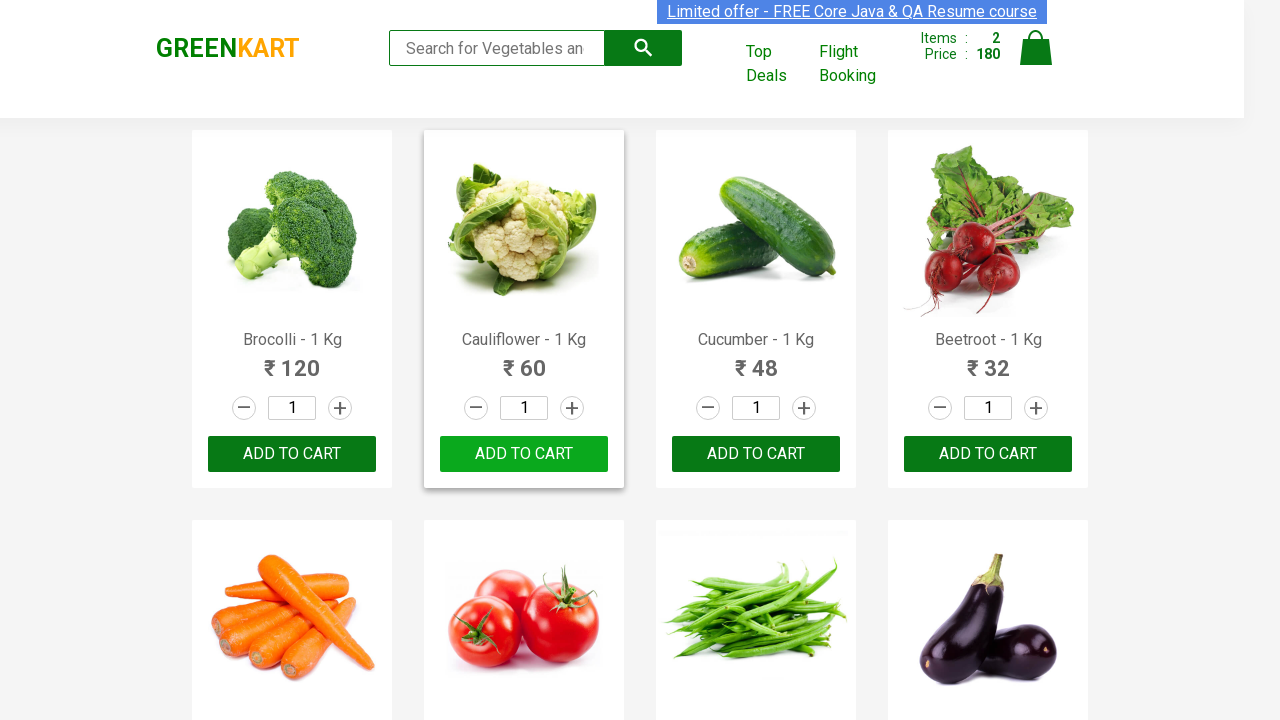

Extracted vegetable name: Musk Melon
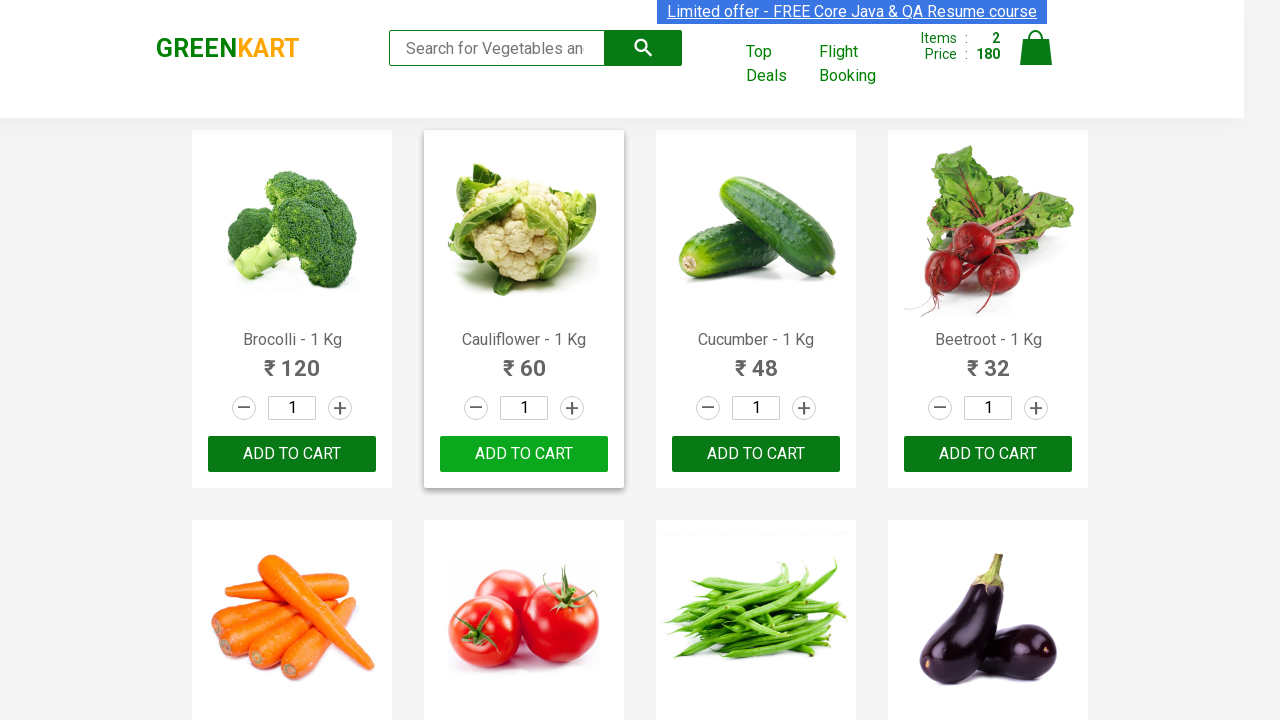

Retrieved product name text: Orange - 1 Kg
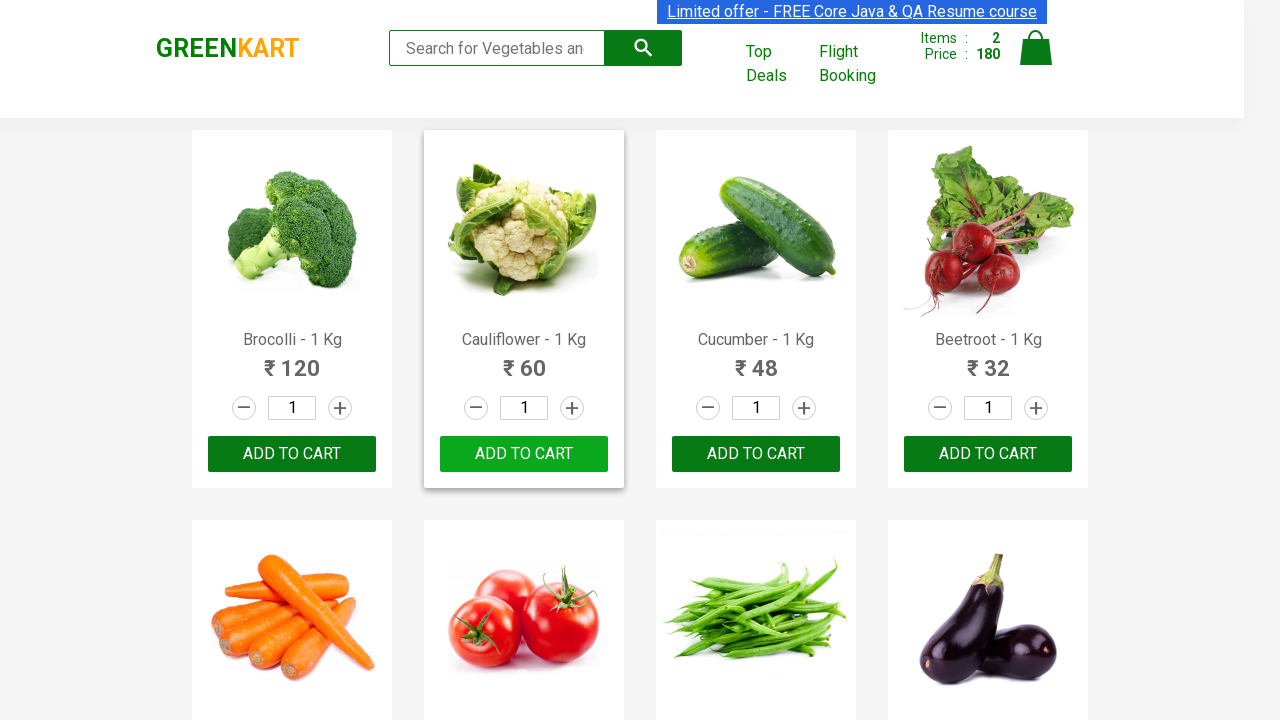

Extracted vegetable name: Orange
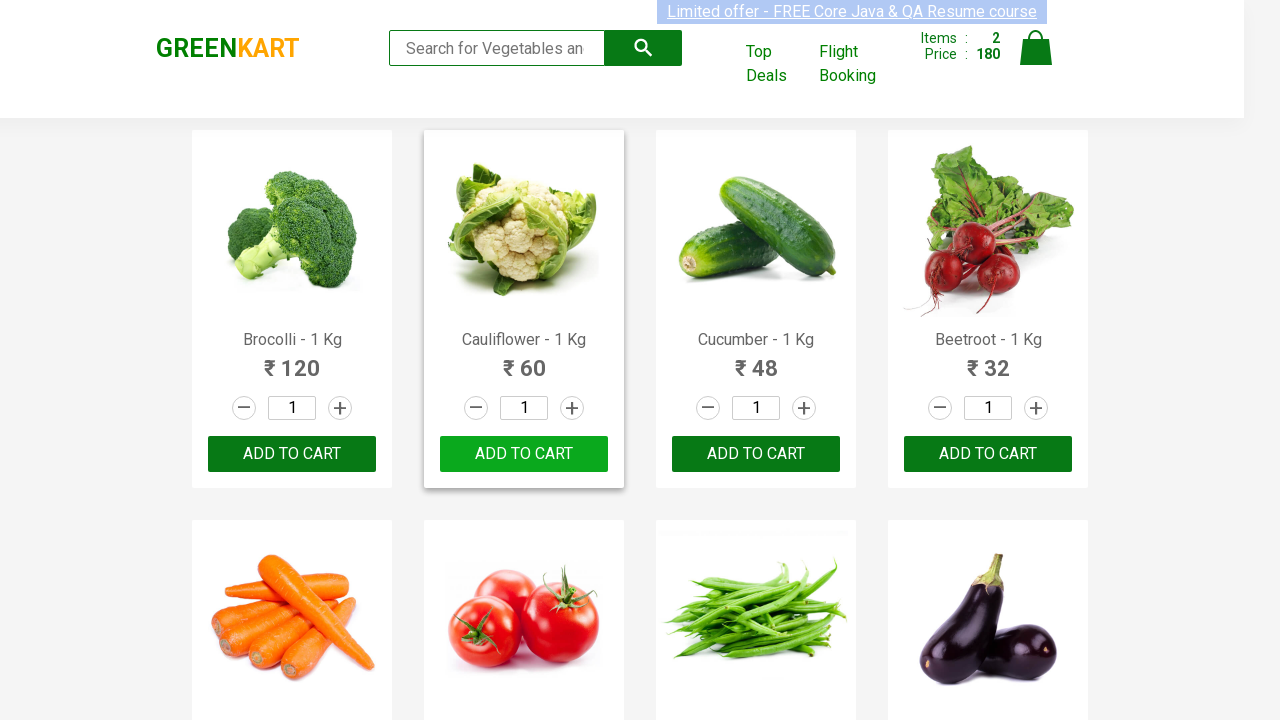

Retrieved product name text: Pears - 1 Kg
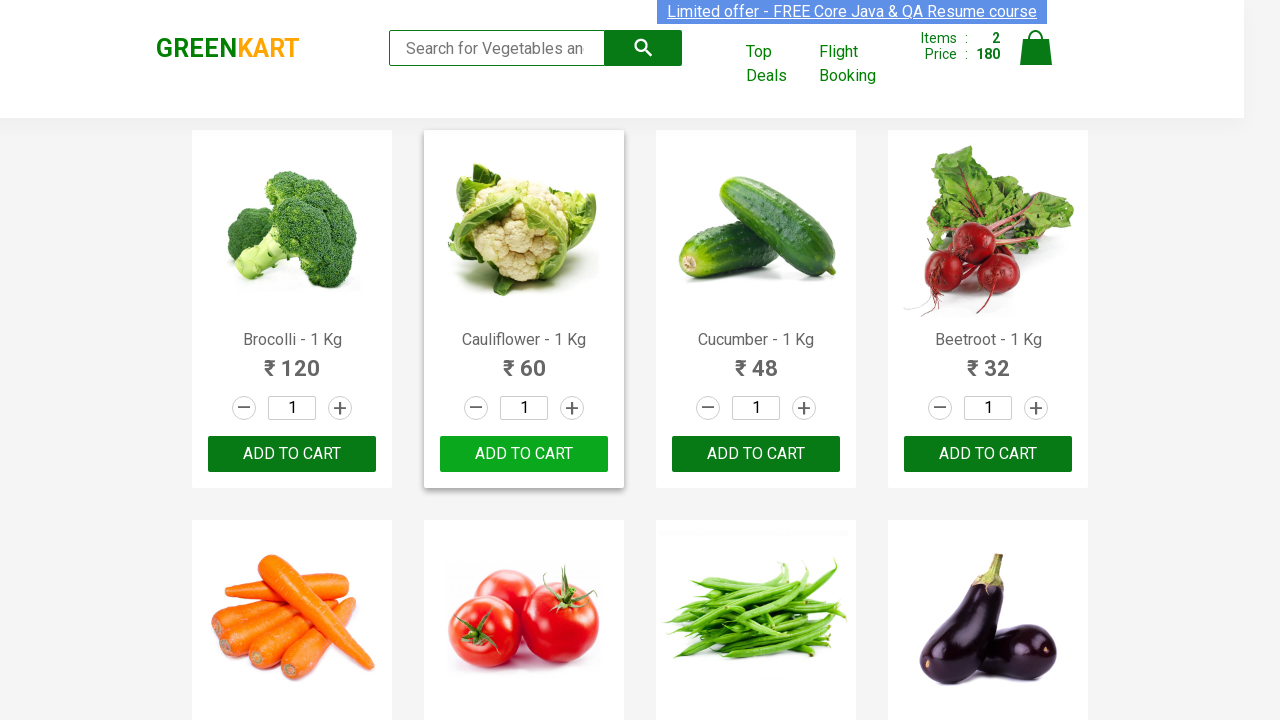

Extracted vegetable name: Pears
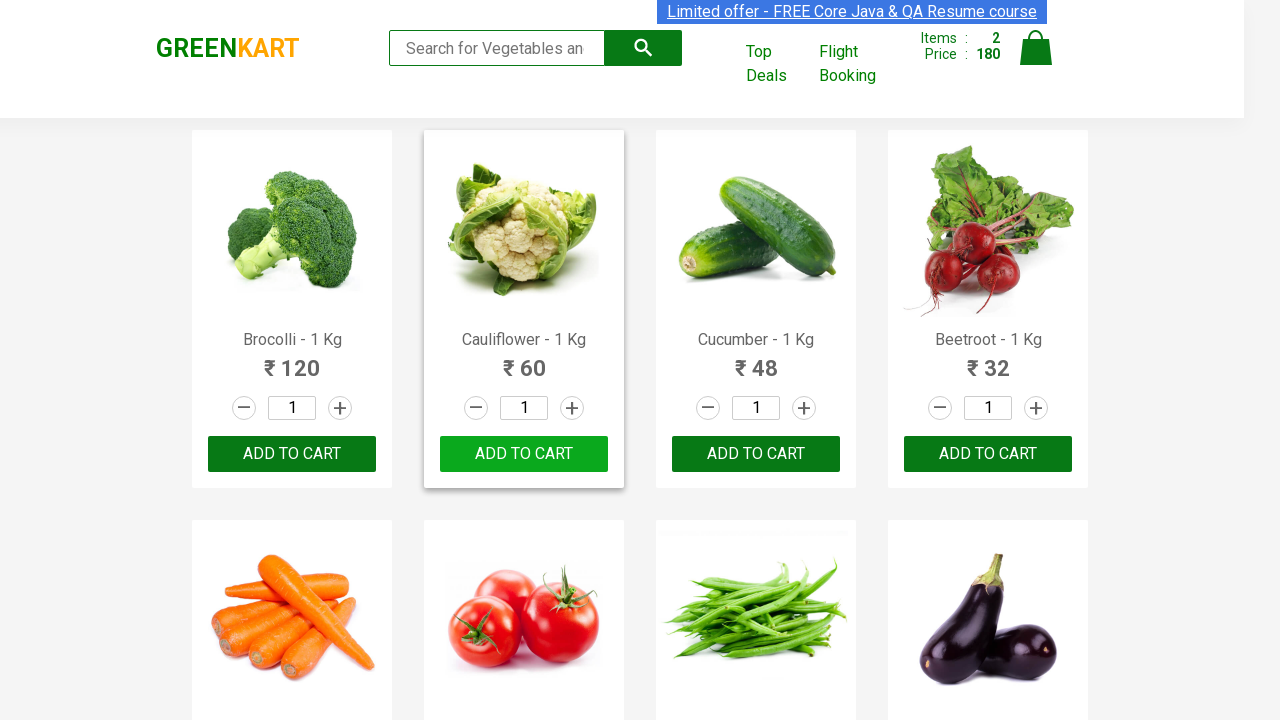

Retrieved product name text: Pomegranate - 1 Kg
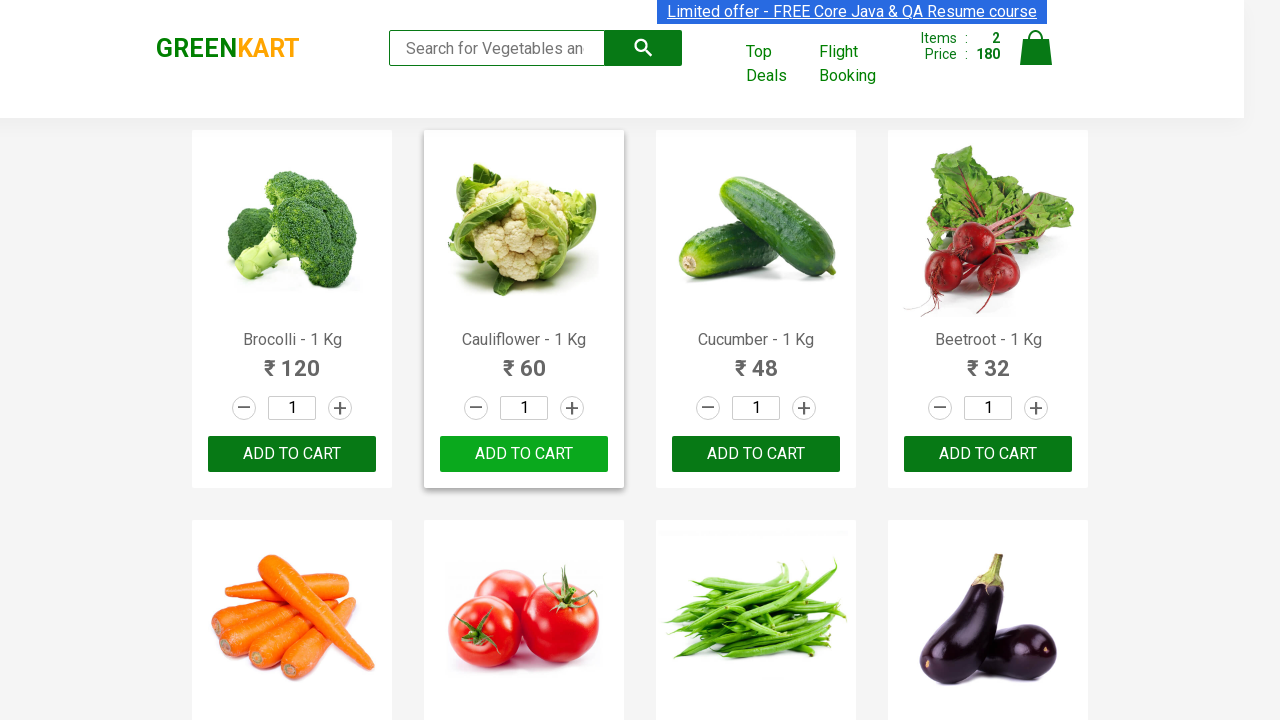

Extracted vegetable name: Pomegranate
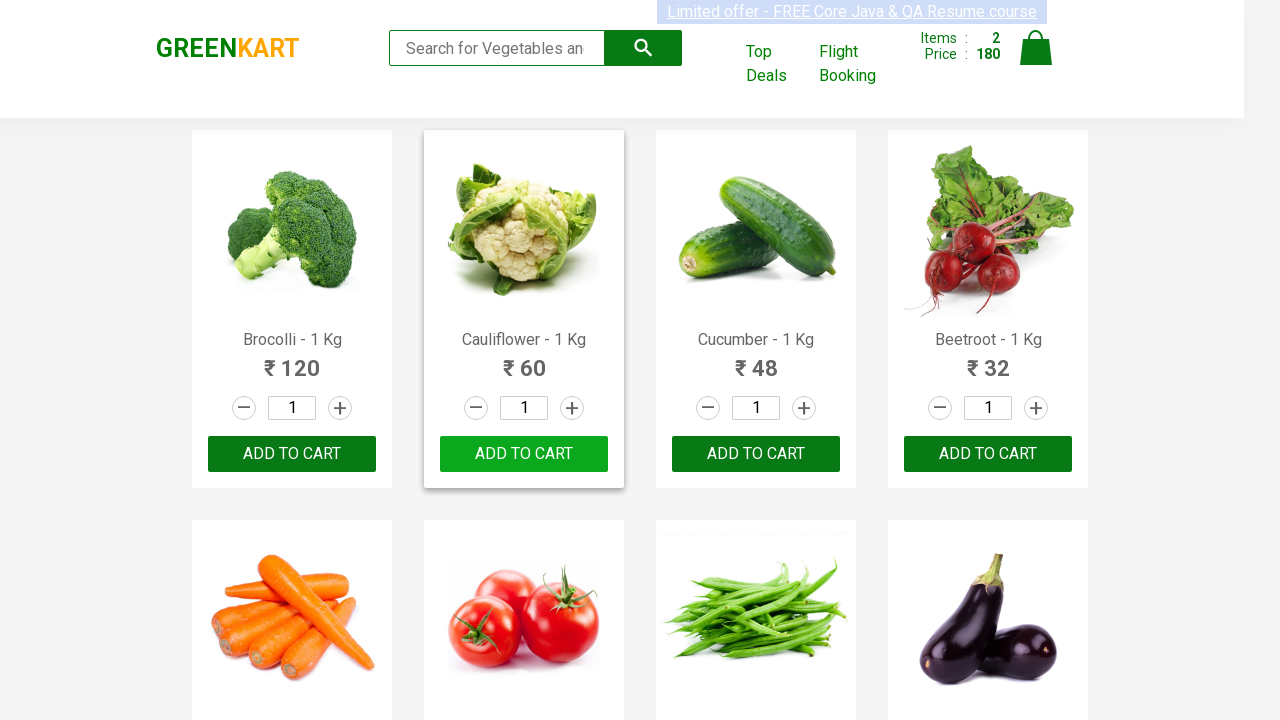

Retrieved product name text: Raspberry - 1/4 Kg
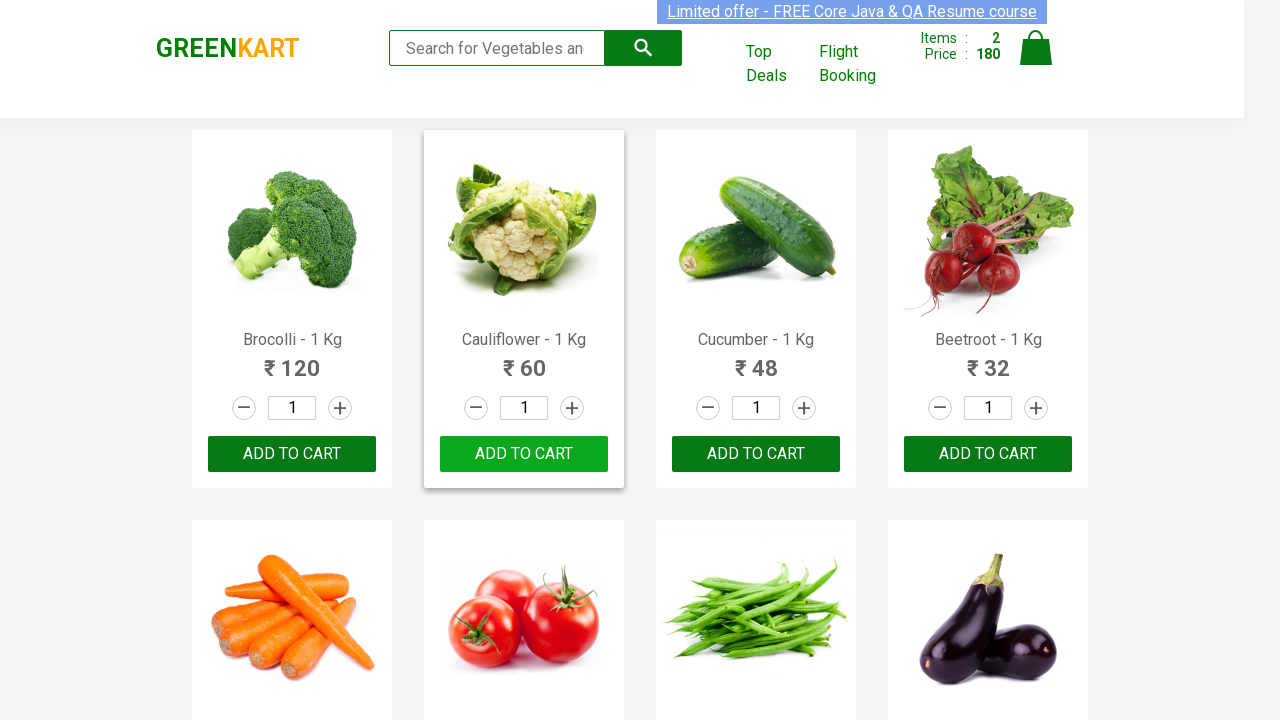

Extracted vegetable name: Raspberry
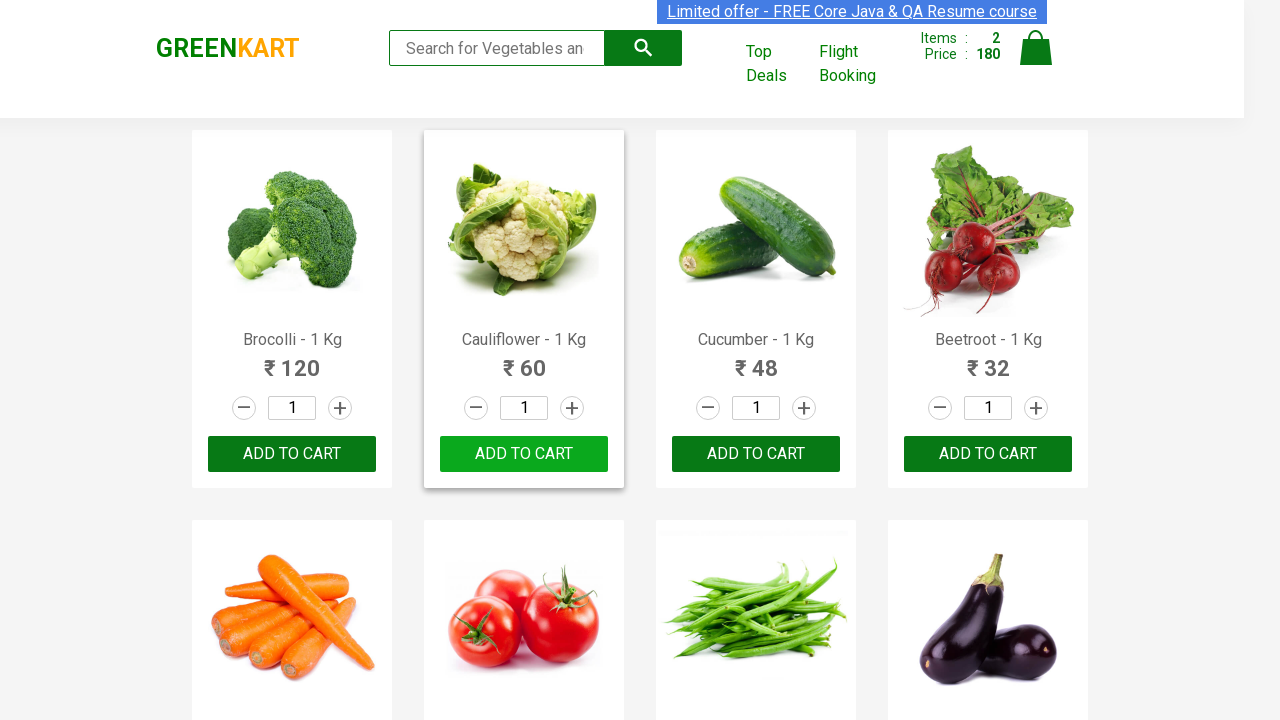

Retrieved product name text: Strawberry - 1/4 Kg
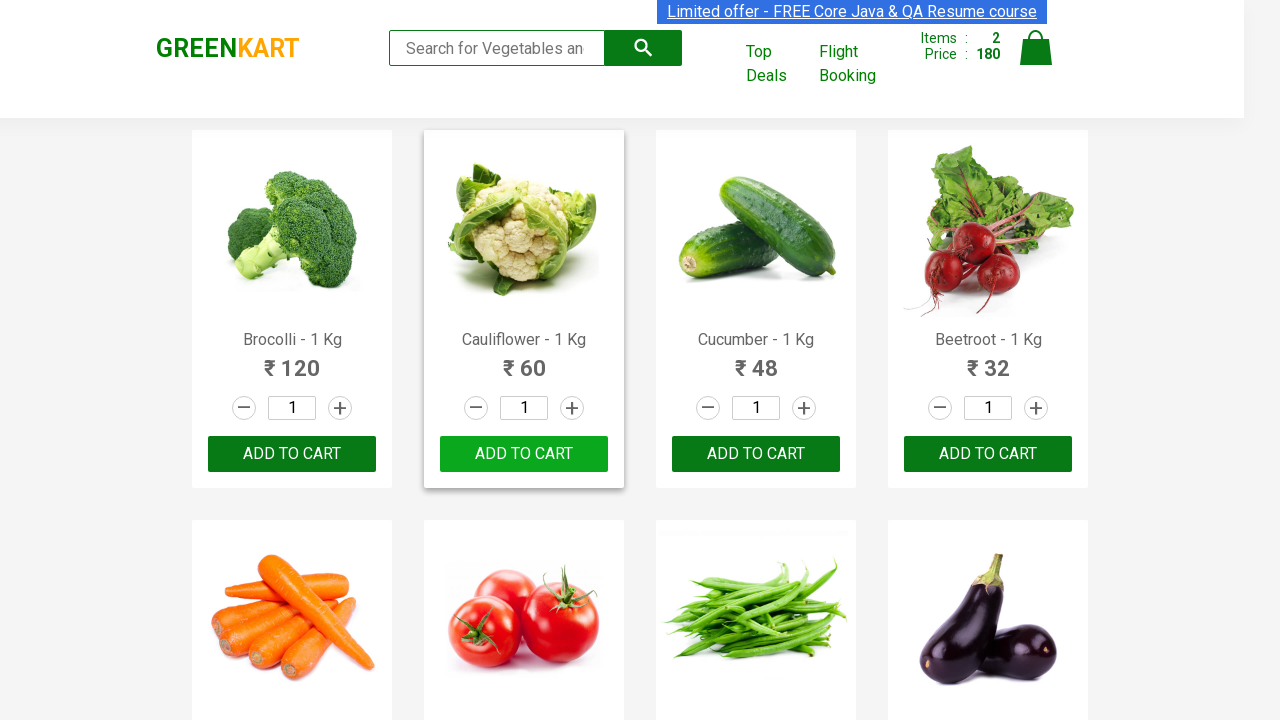

Extracted vegetable name: Strawberry
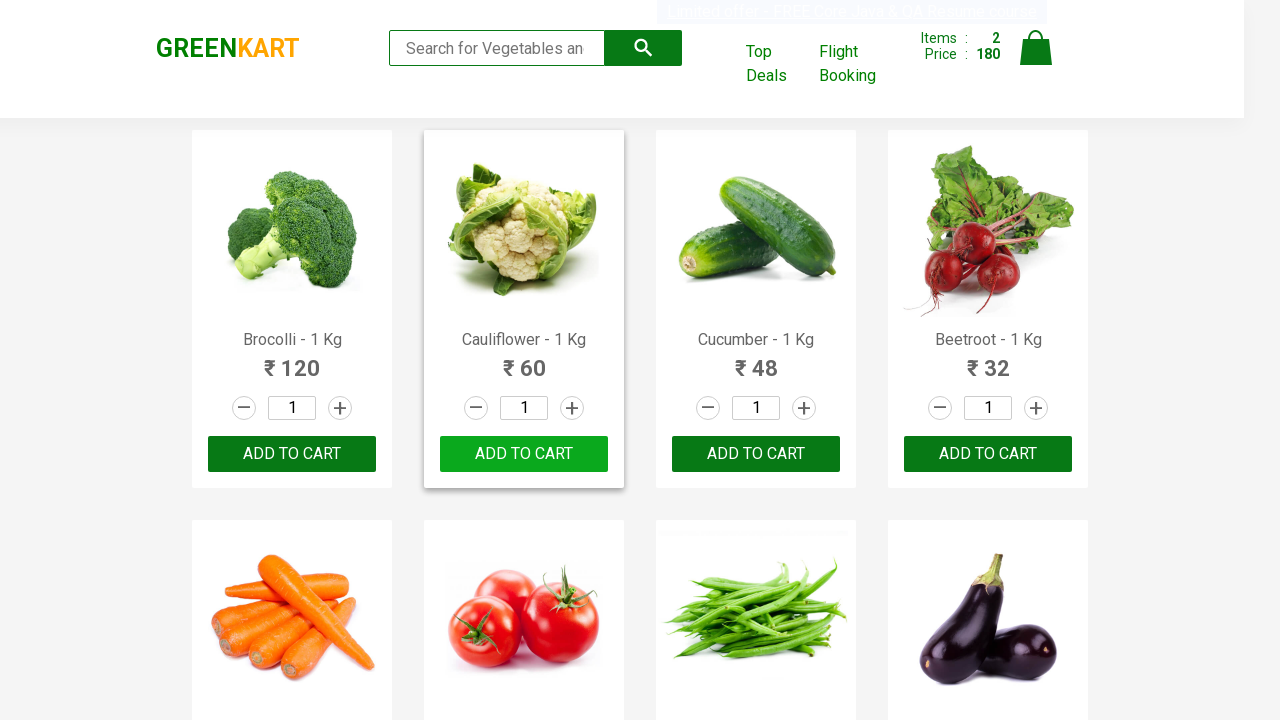

Retrieved product name text: Water Melon - 1 Kg
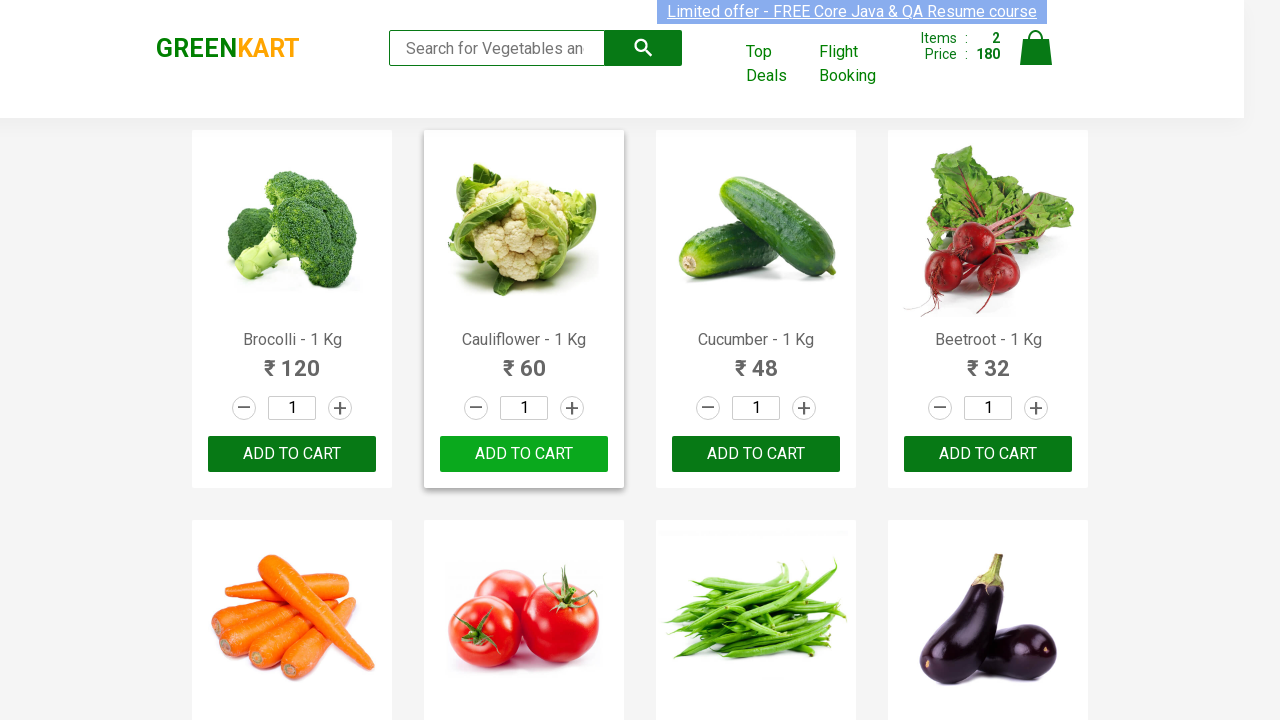

Extracted vegetable name: Water Melon
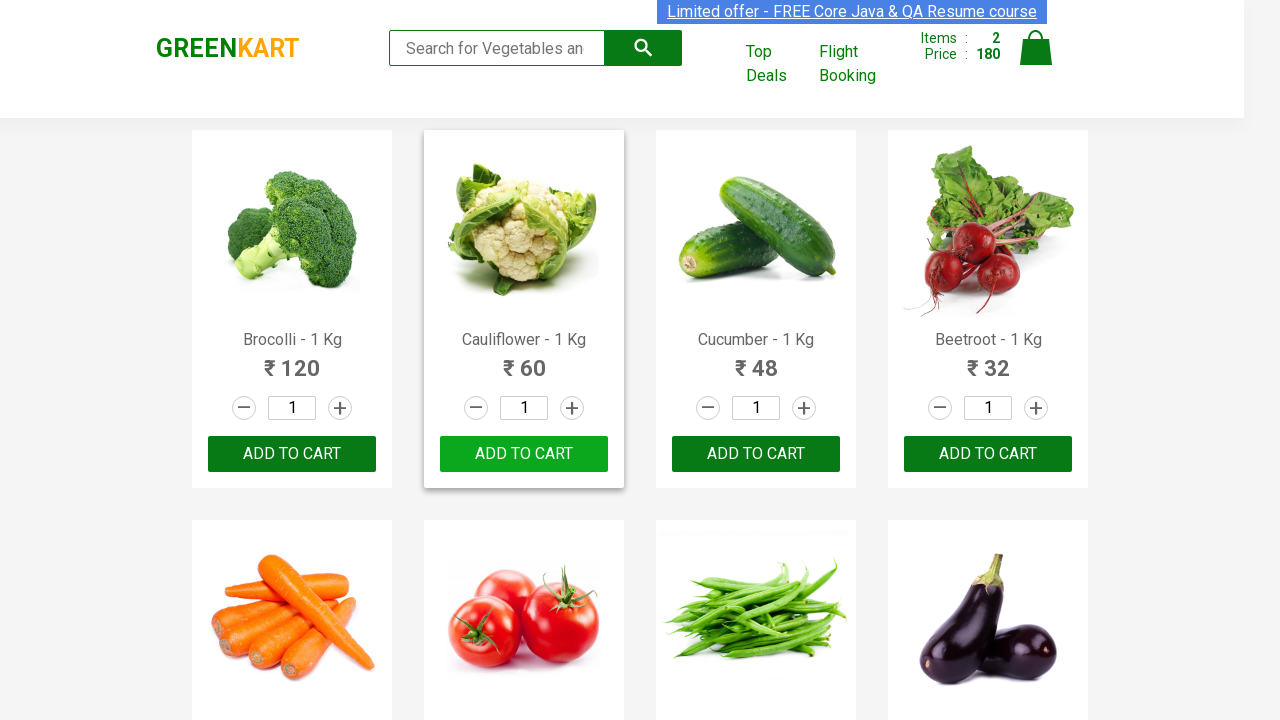

Retrieved product name text: Almonds - 1/4 Kg
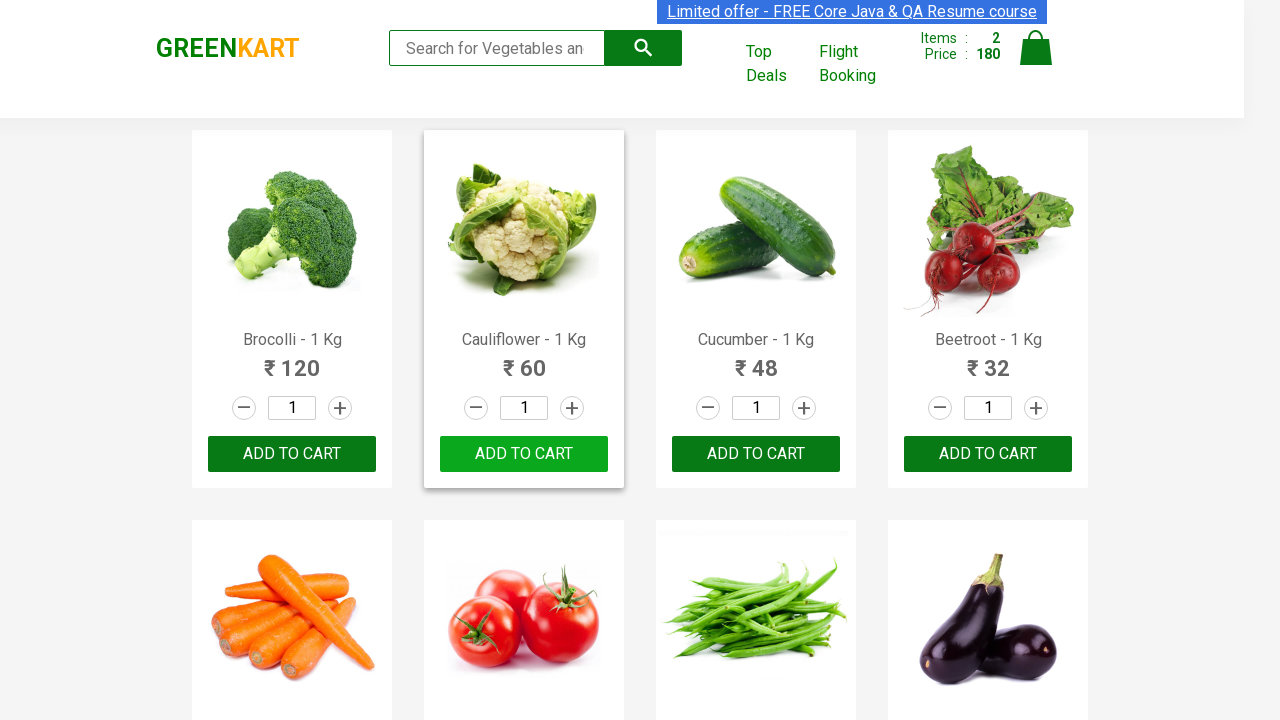

Extracted vegetable name: Almonds
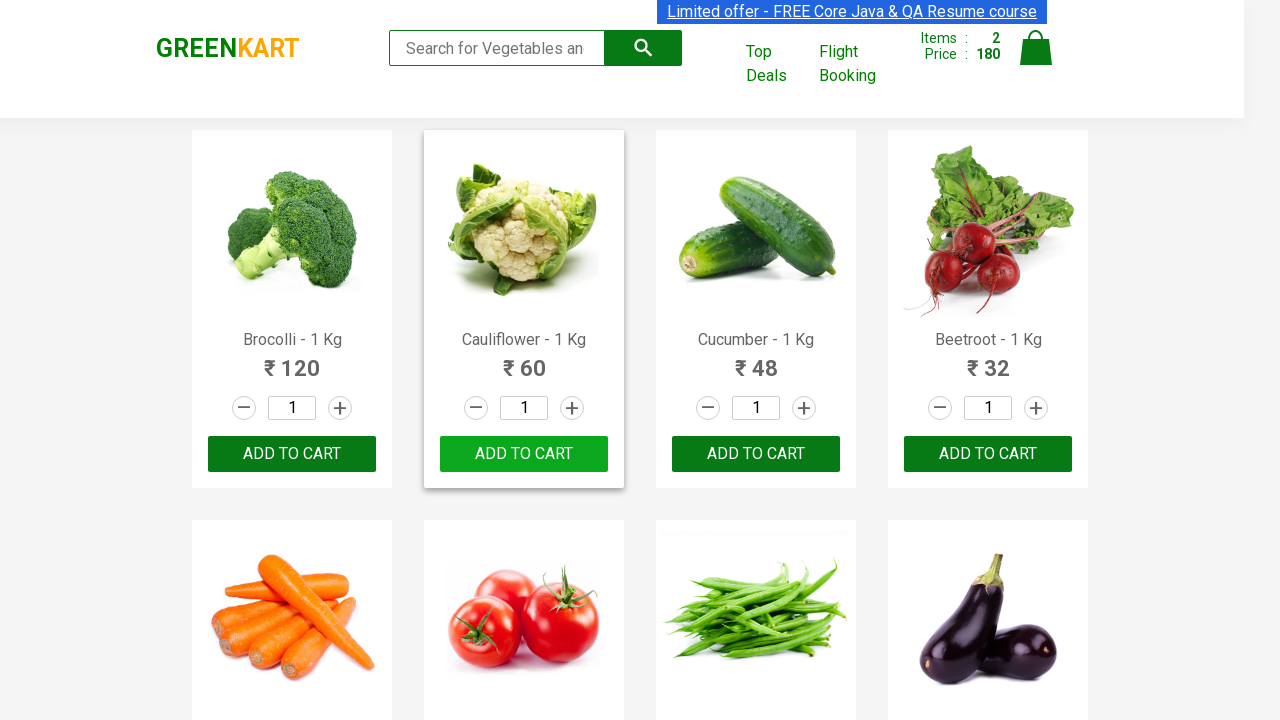

Retrieved product name text: Pista - 1/4 Kg
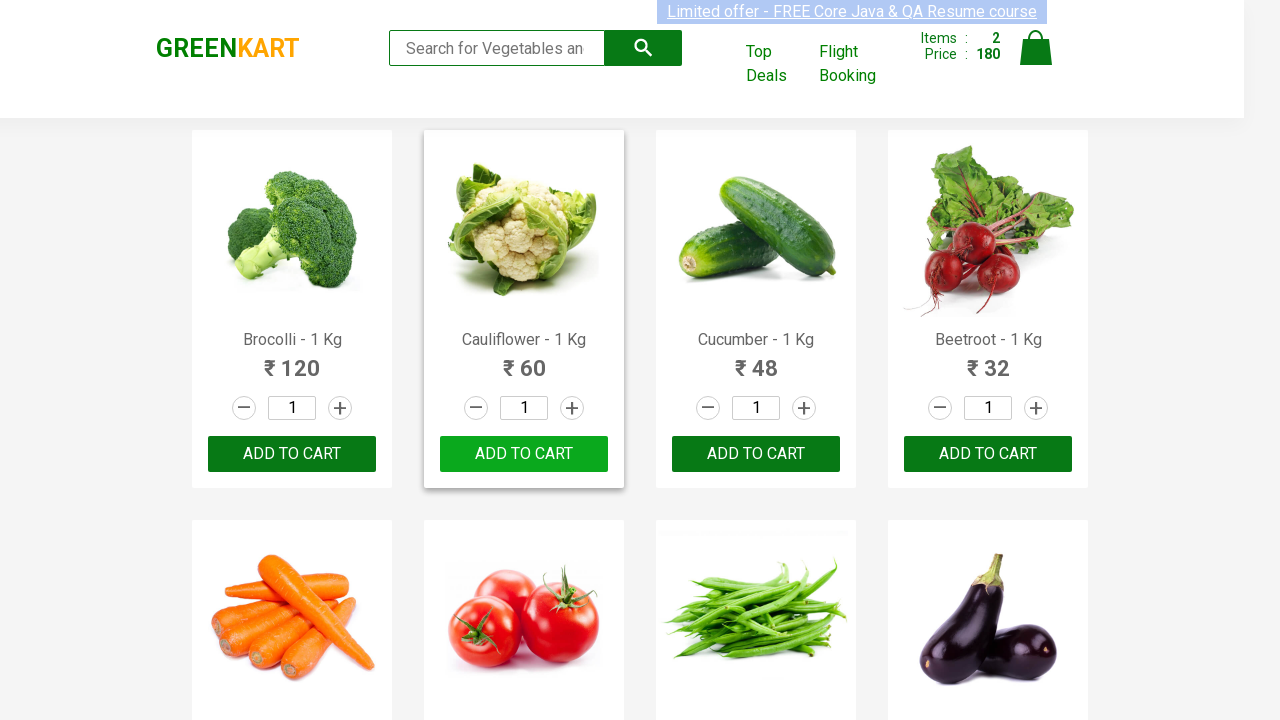

Extracted vegetable name: Pista
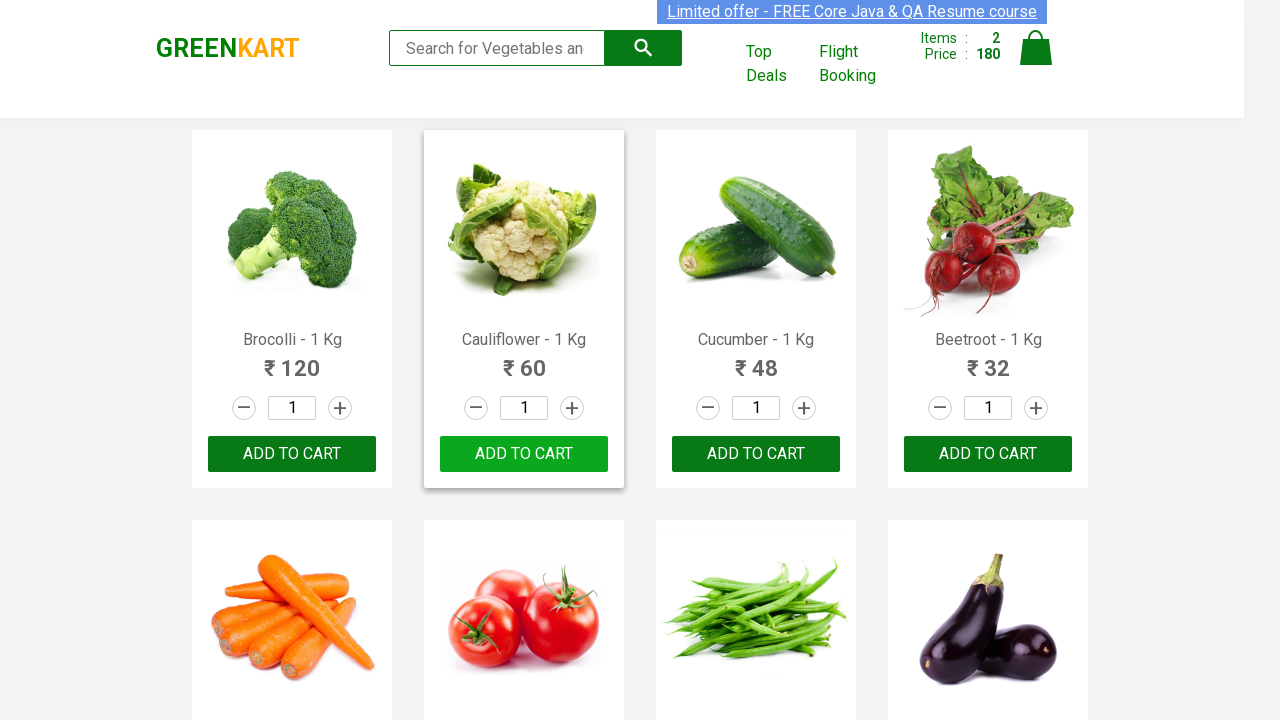

Retrieved product name text: Nuts Mixture - 1 Kg
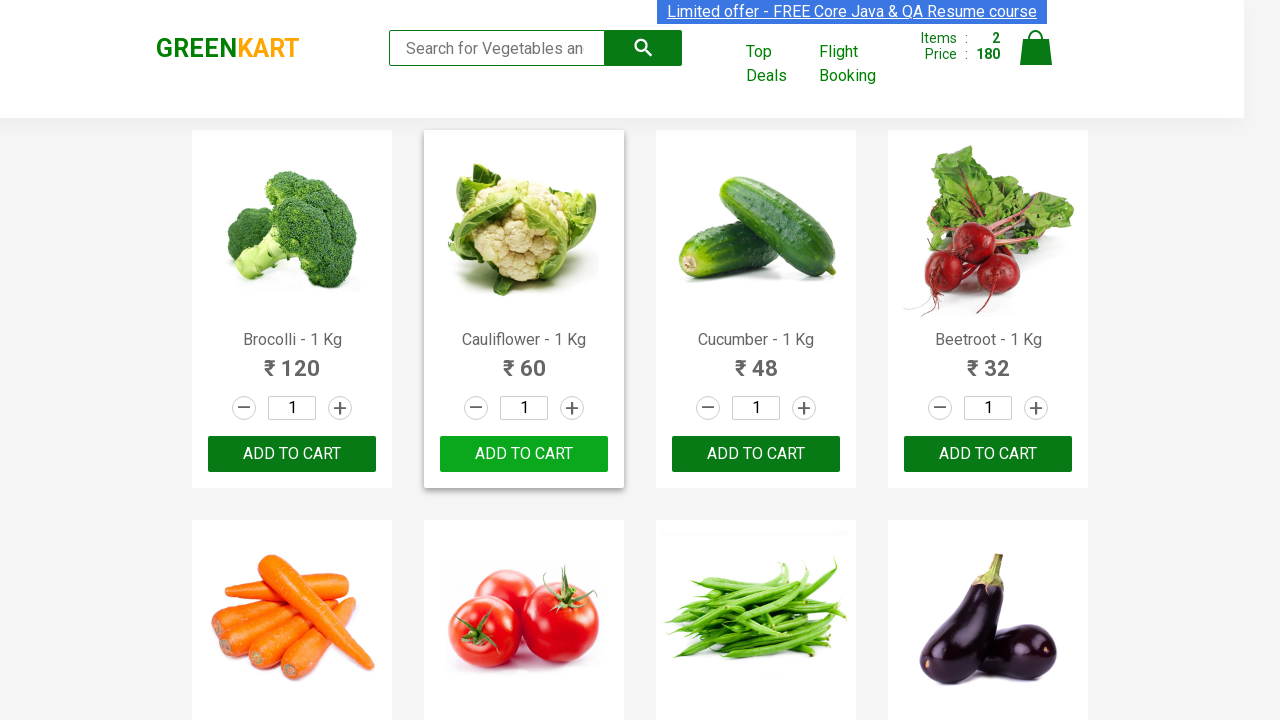

Extracted vegetable name: Nuts Mixture
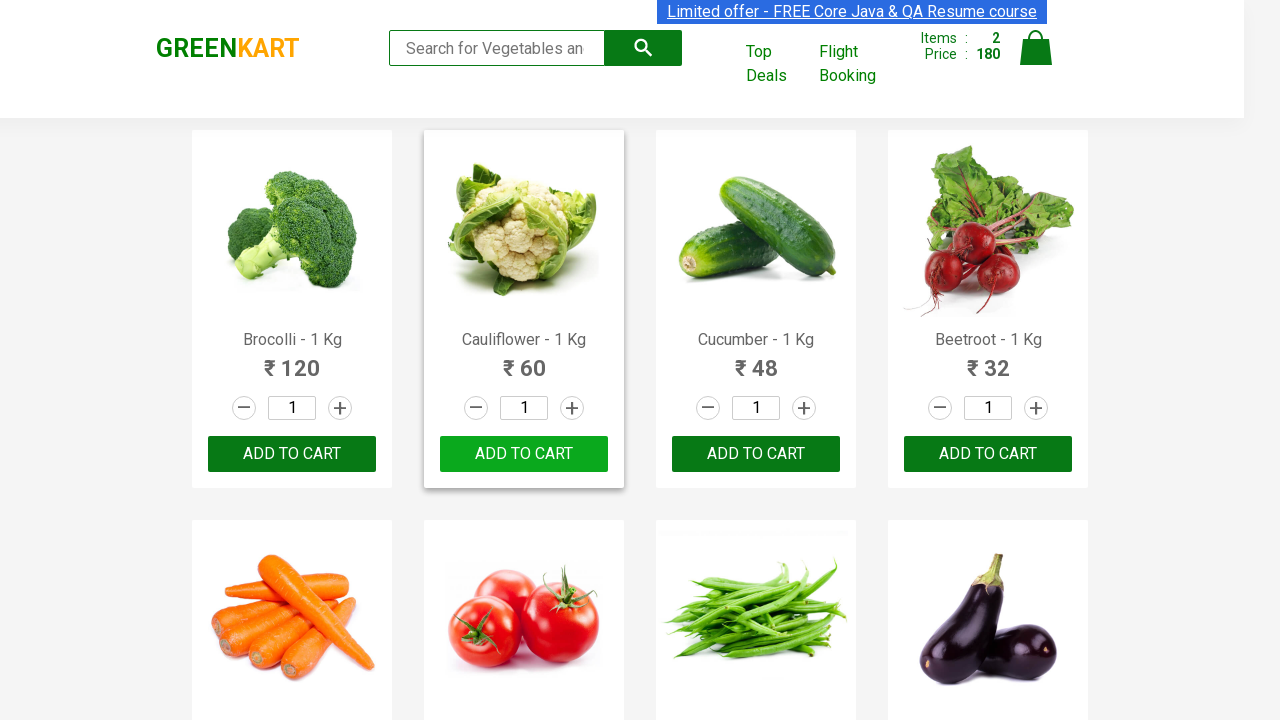

Retrieved product name text: Cashews - 1 Kg
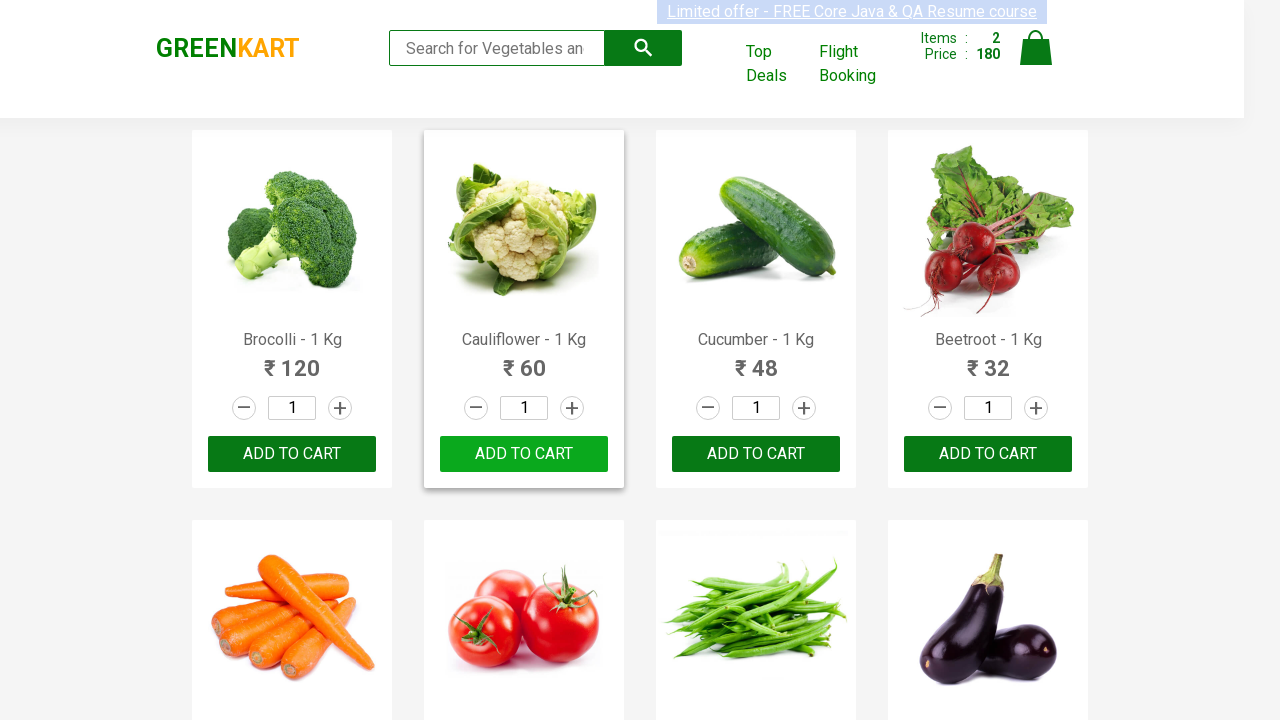

Extracted vegetable name: Cashews
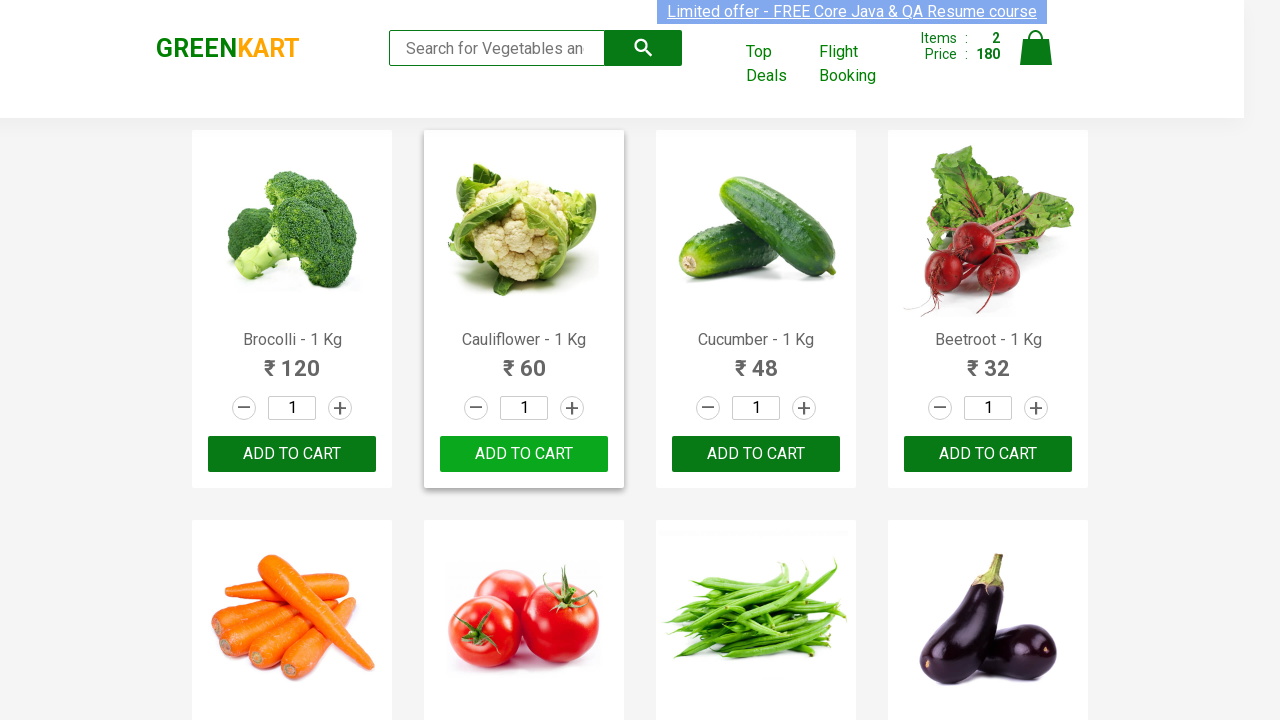

Retrieved product name text: Walnuts - 1/4 Kg
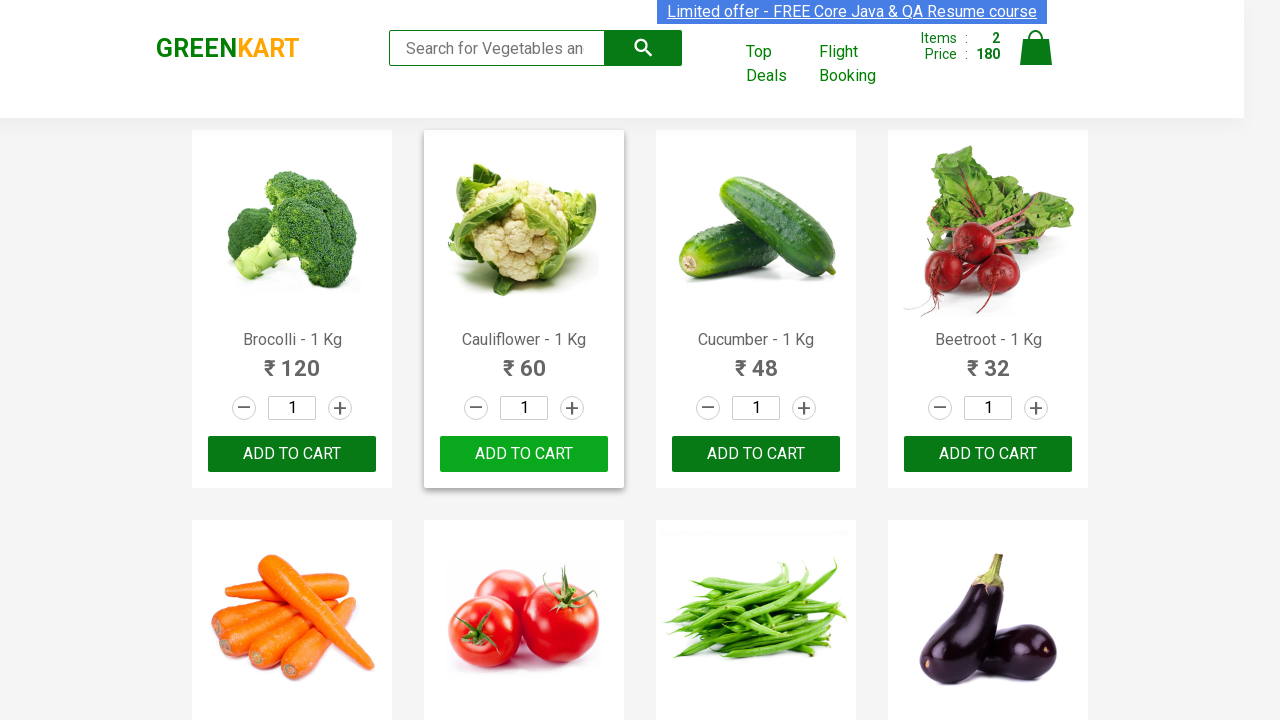

Extracted vegetable name: Walnuts
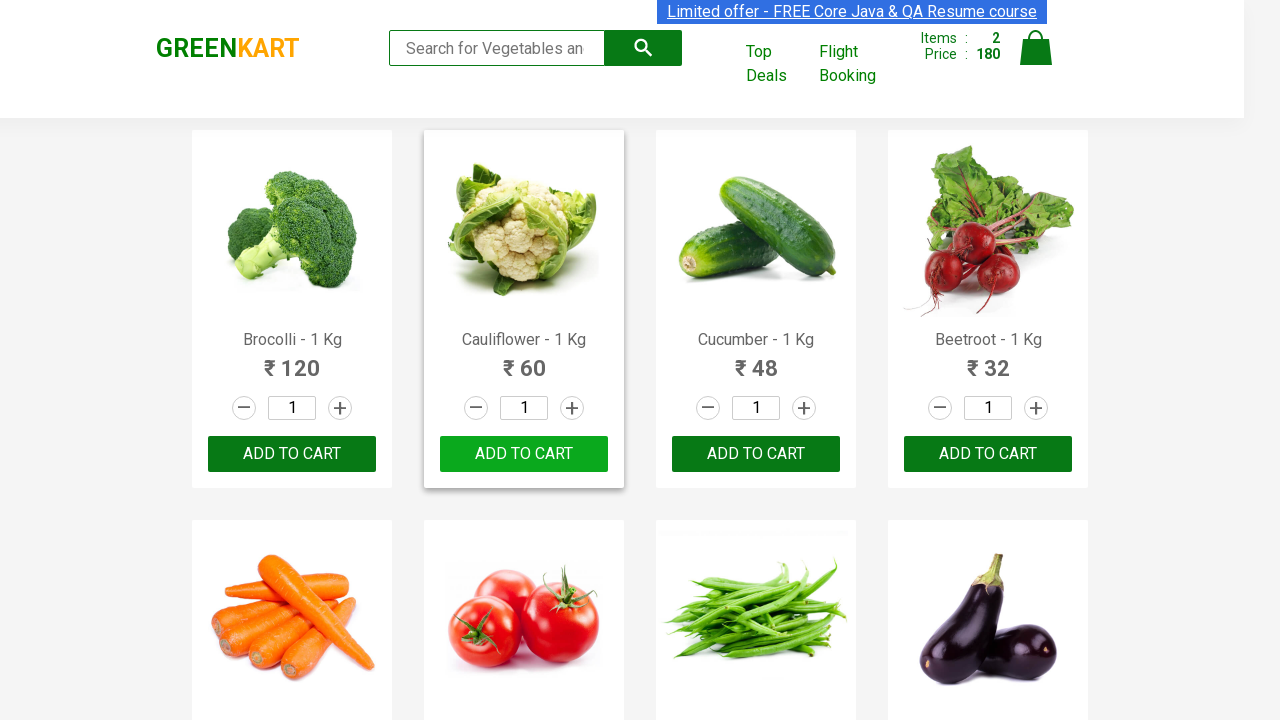

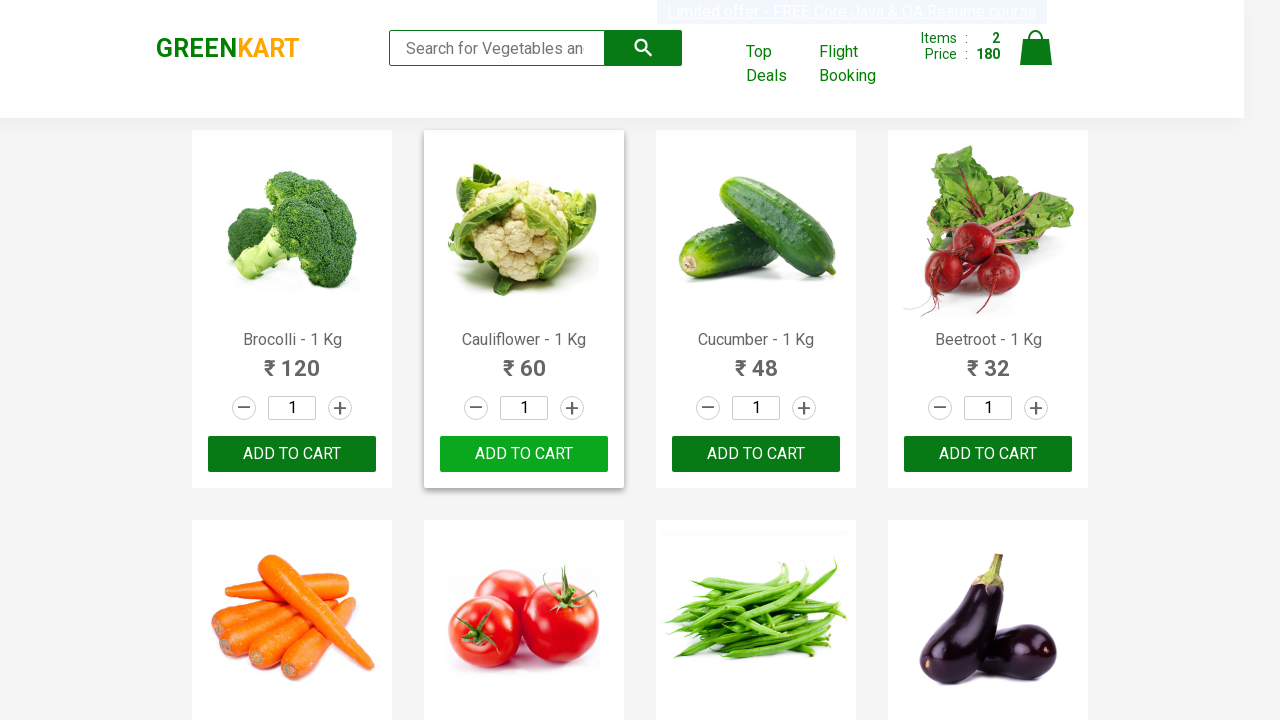